Tests keyboard modifier actions by typing text with SHIFT key held (uppercase) into a firstname field, then performs a right-click (context click) on a download link.

Starting URL: https://awesomeqa.com/practice.html

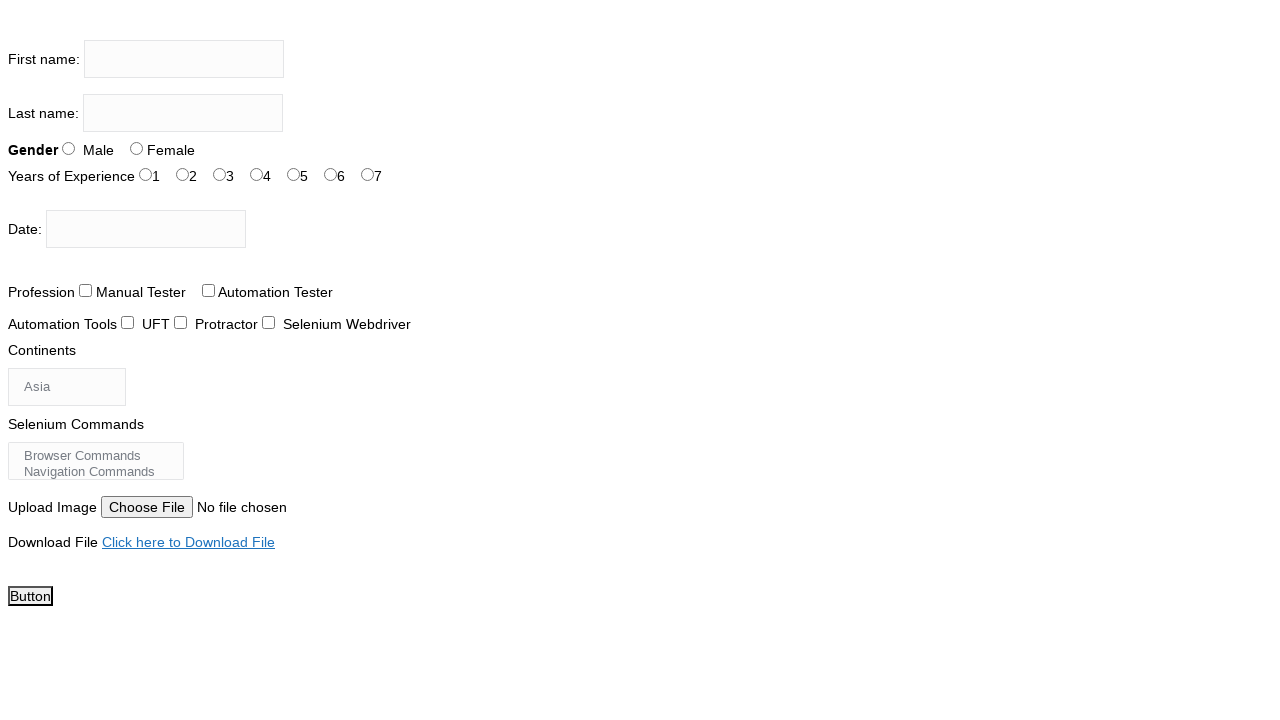

Set viewport to 1920x1080
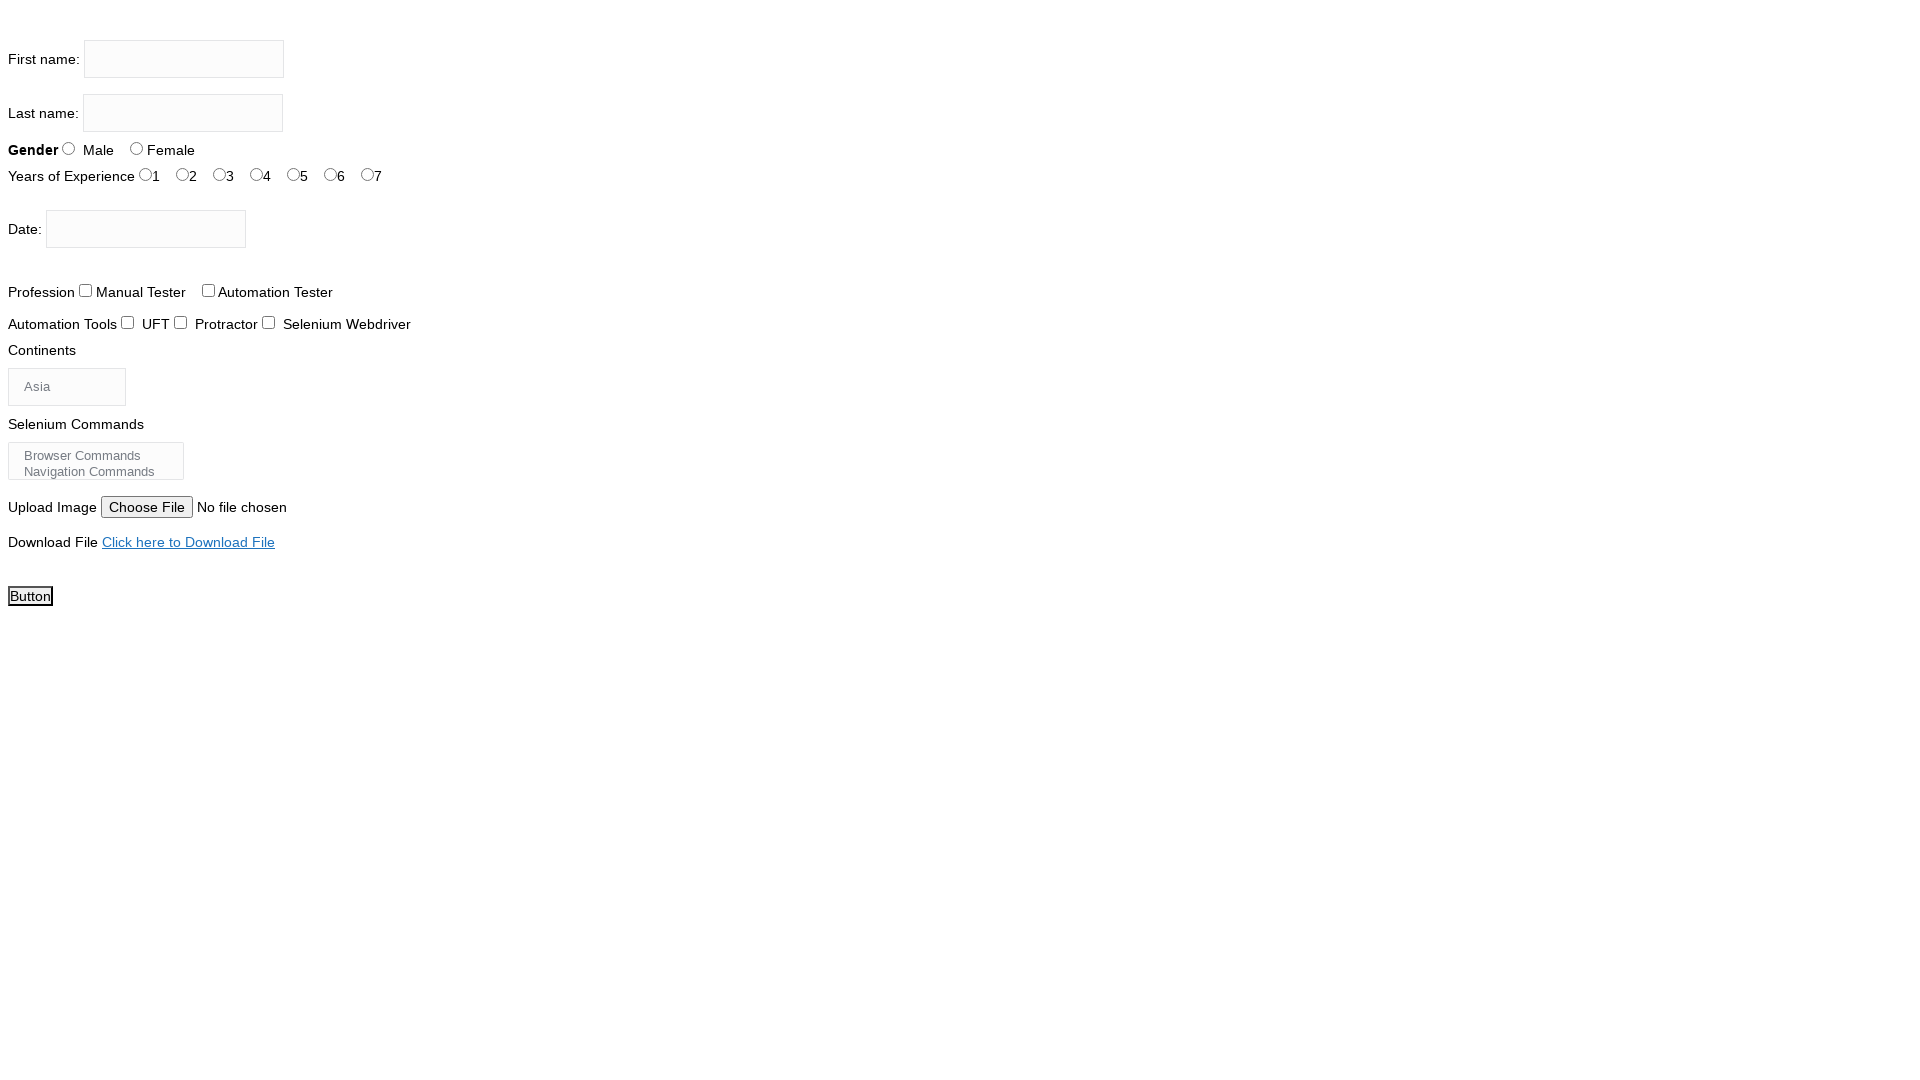

Located firstname input field
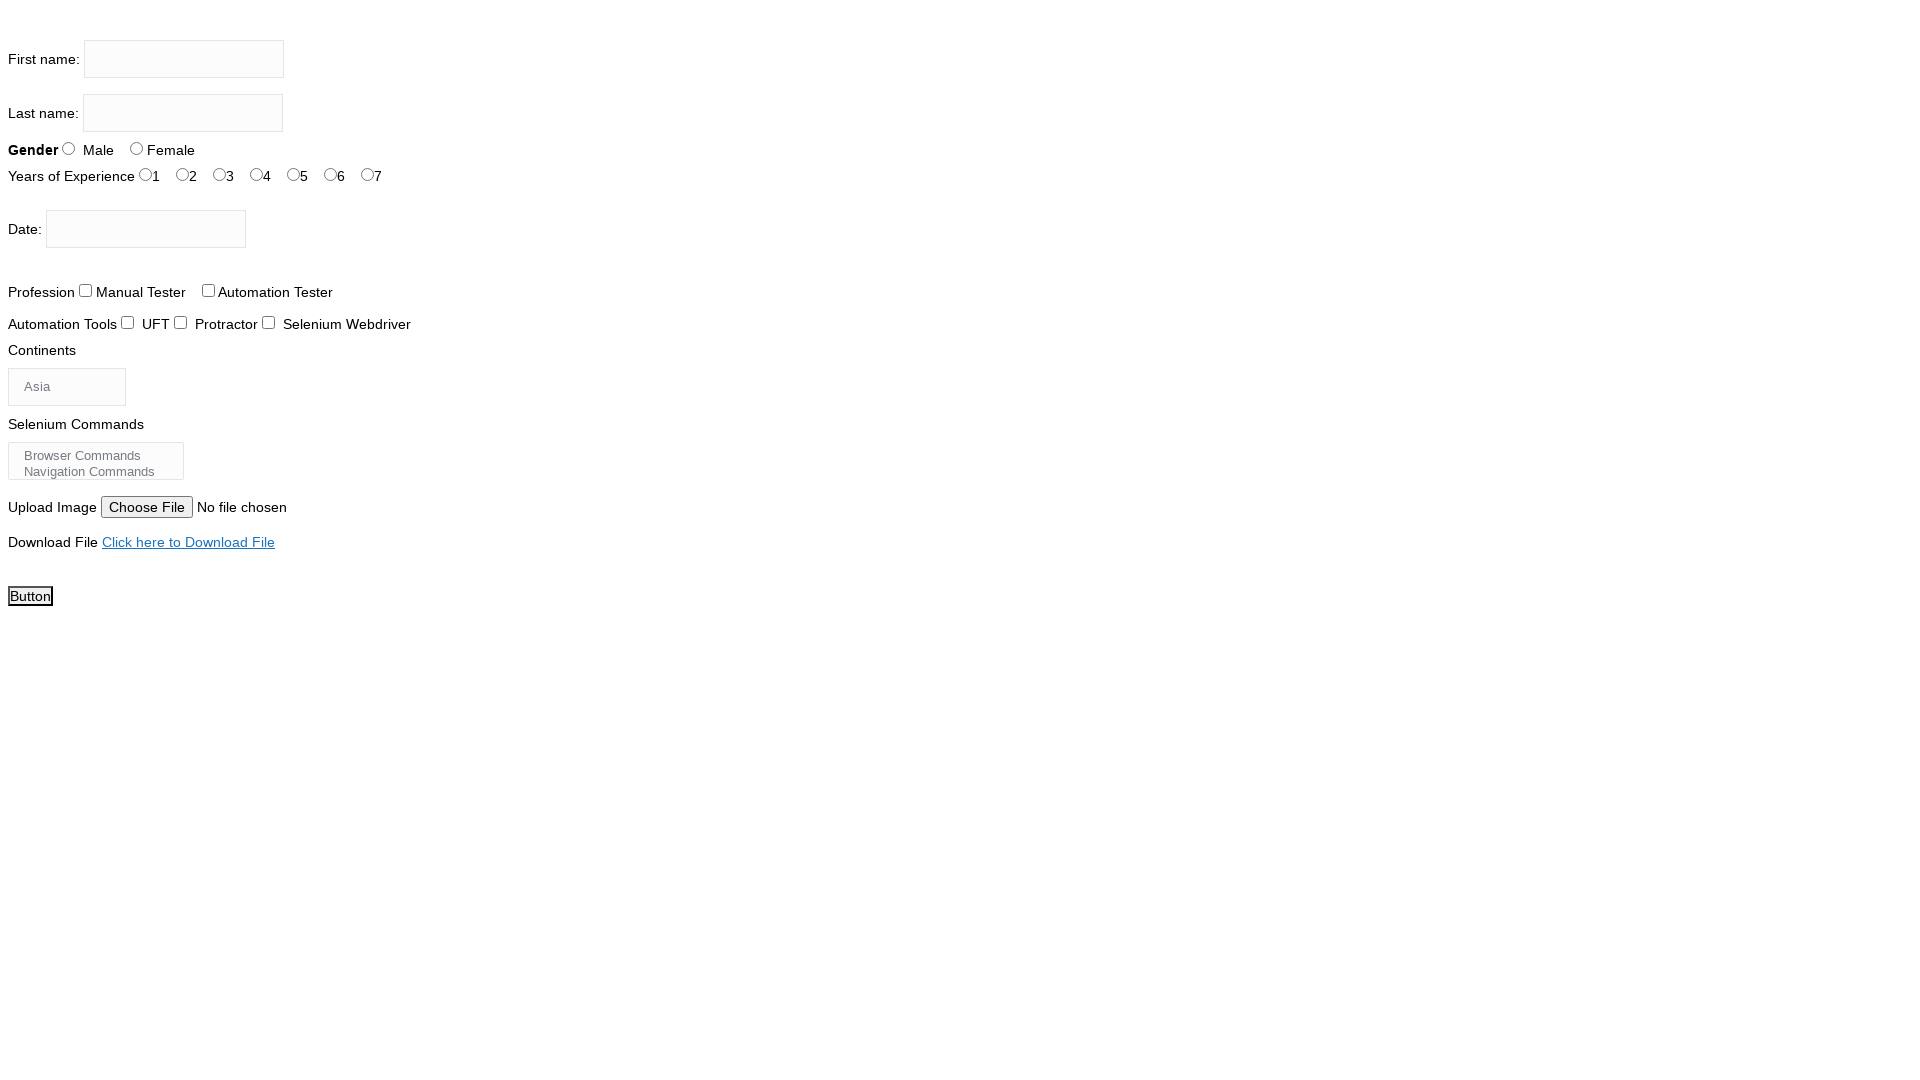

Pressed Shift+T in firstname field on input[name='firstname']
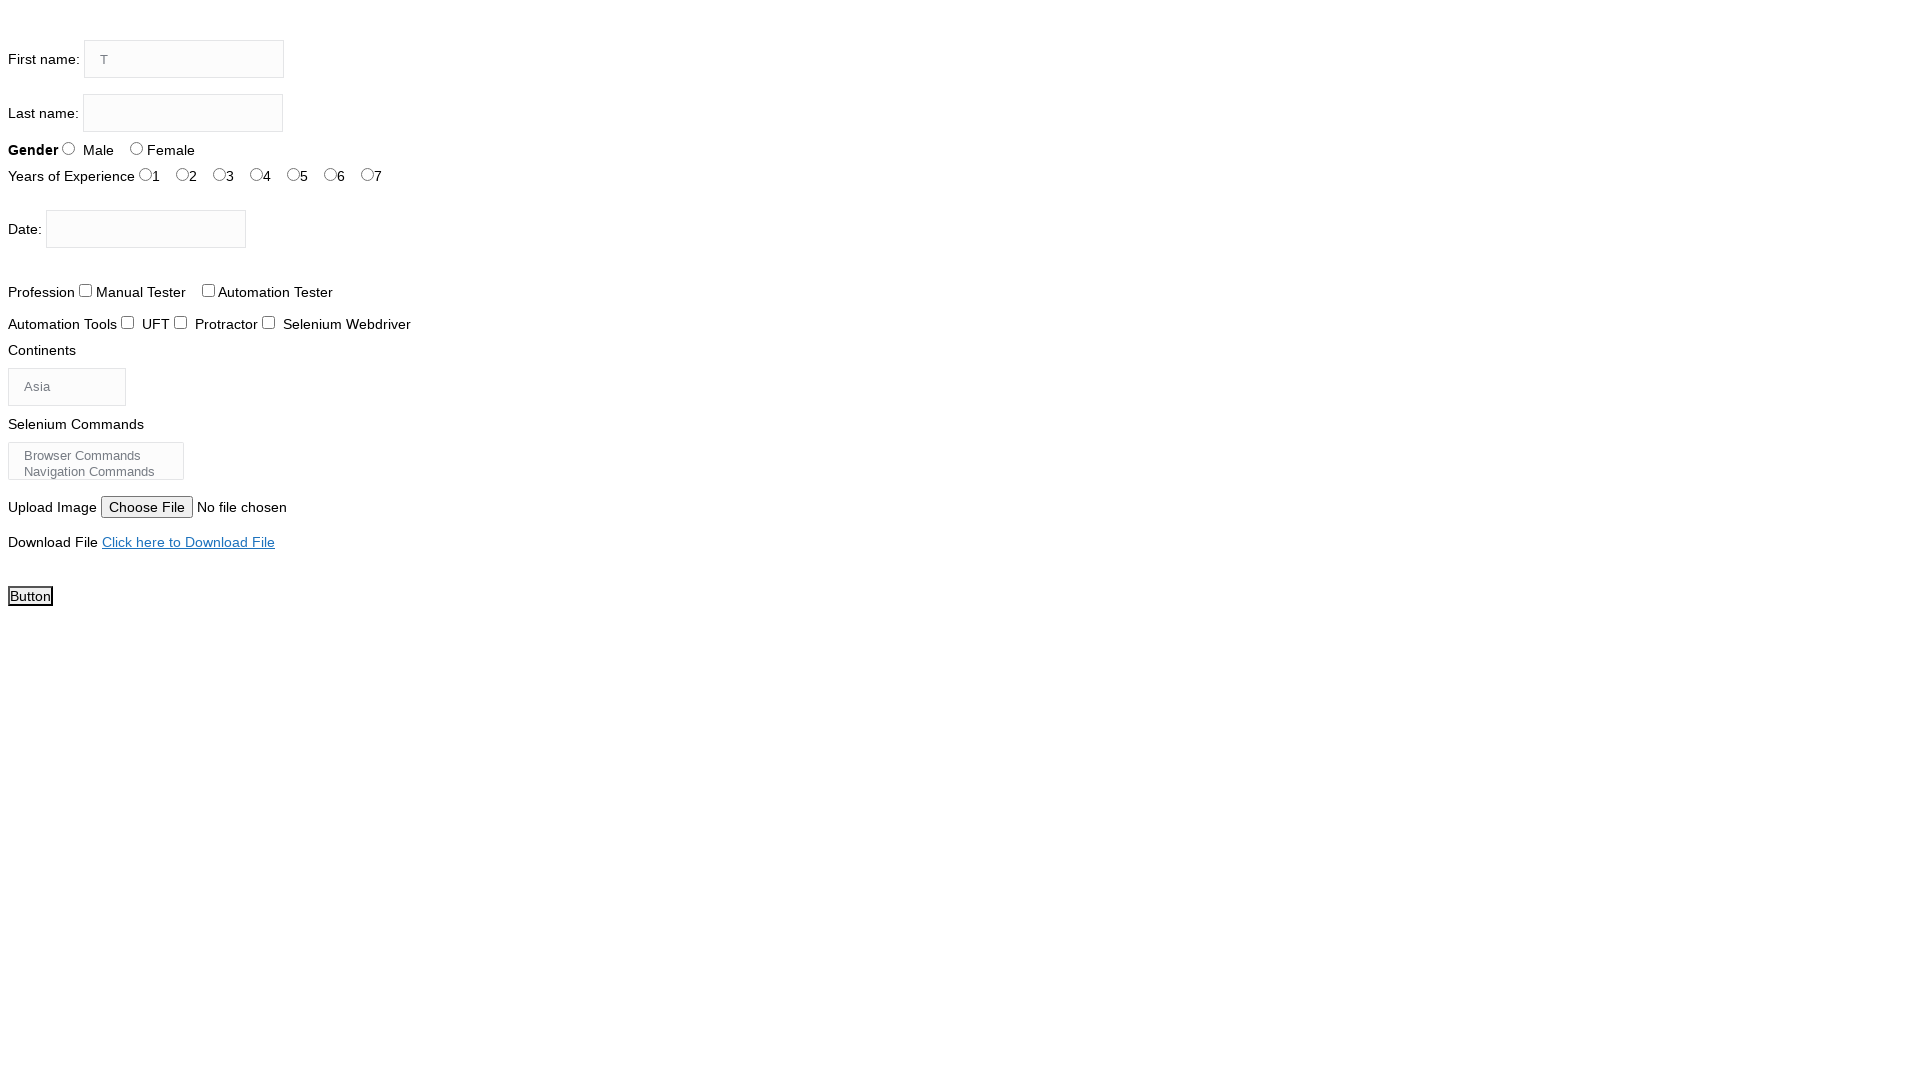

Pressed Shift+H in firstname field on input[name='firstname']
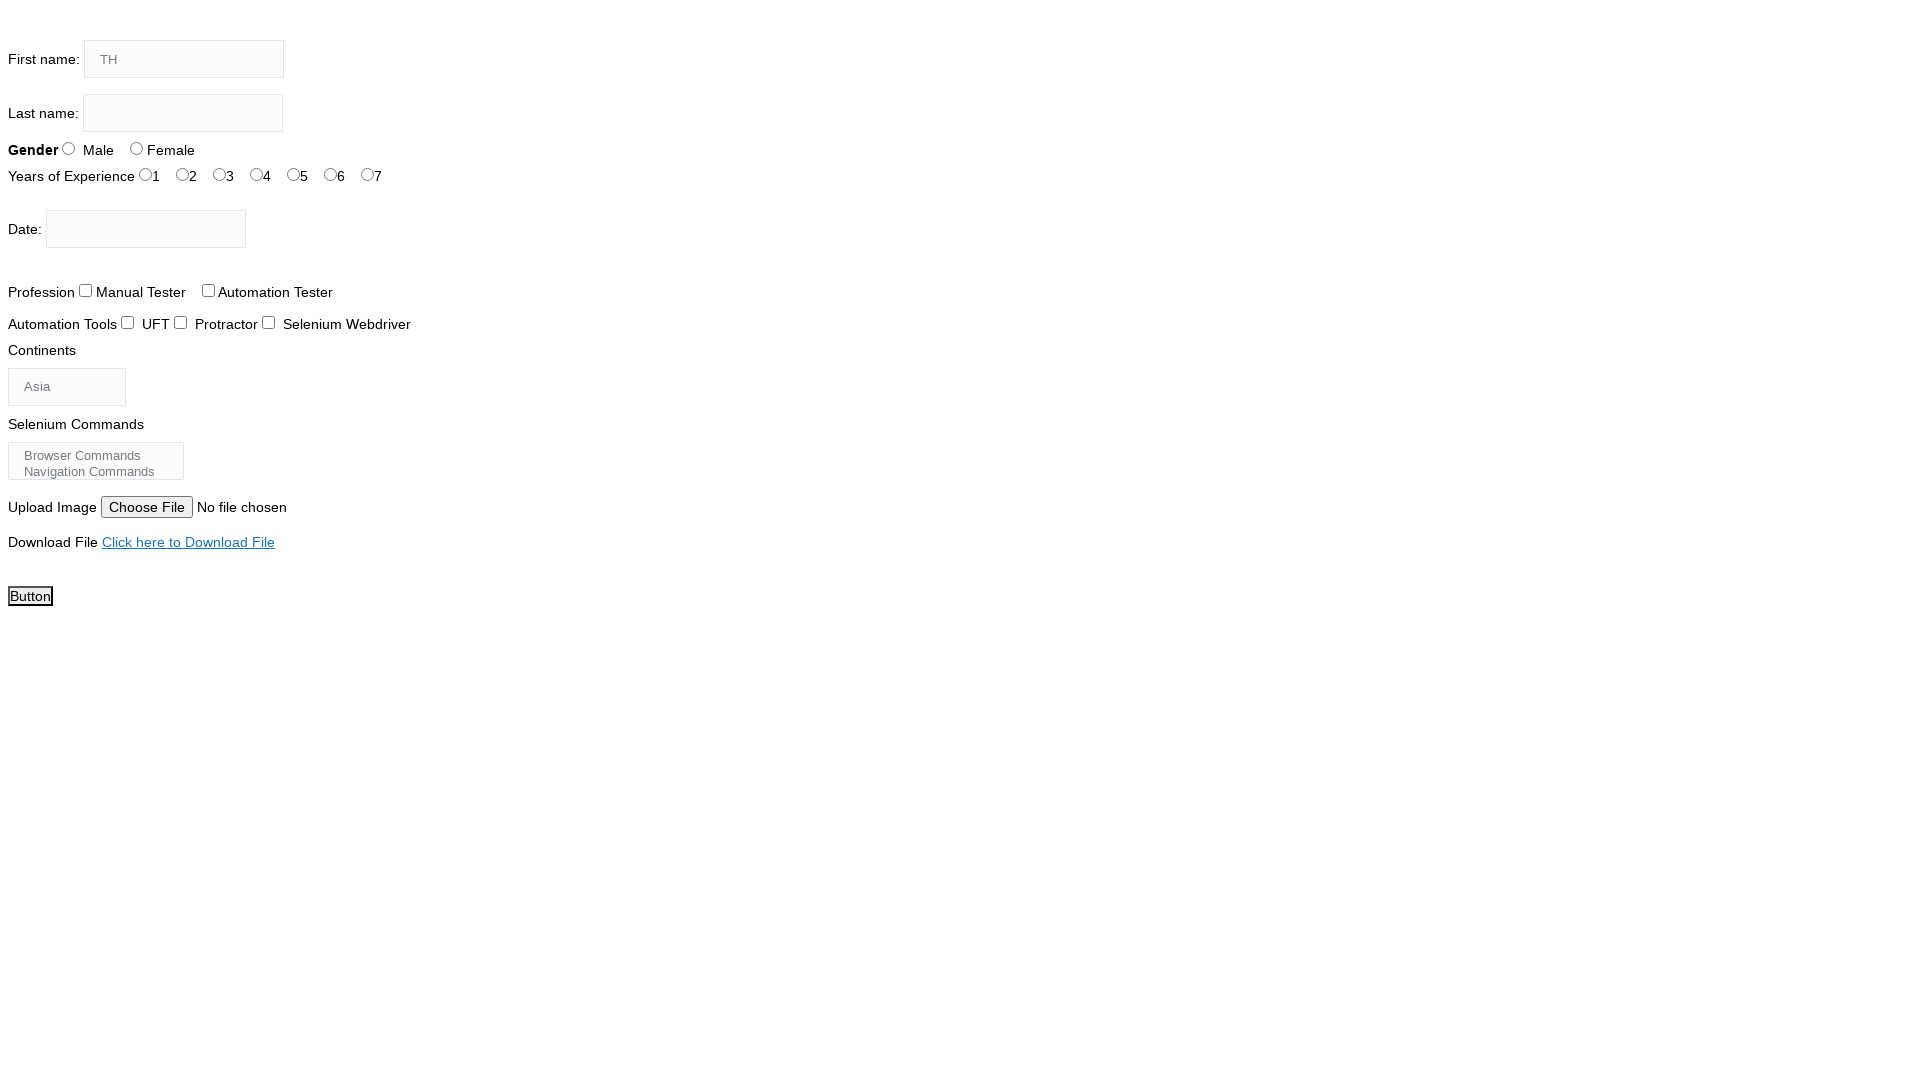

Pressed Shift+E in firstname field on input[name='firstname']
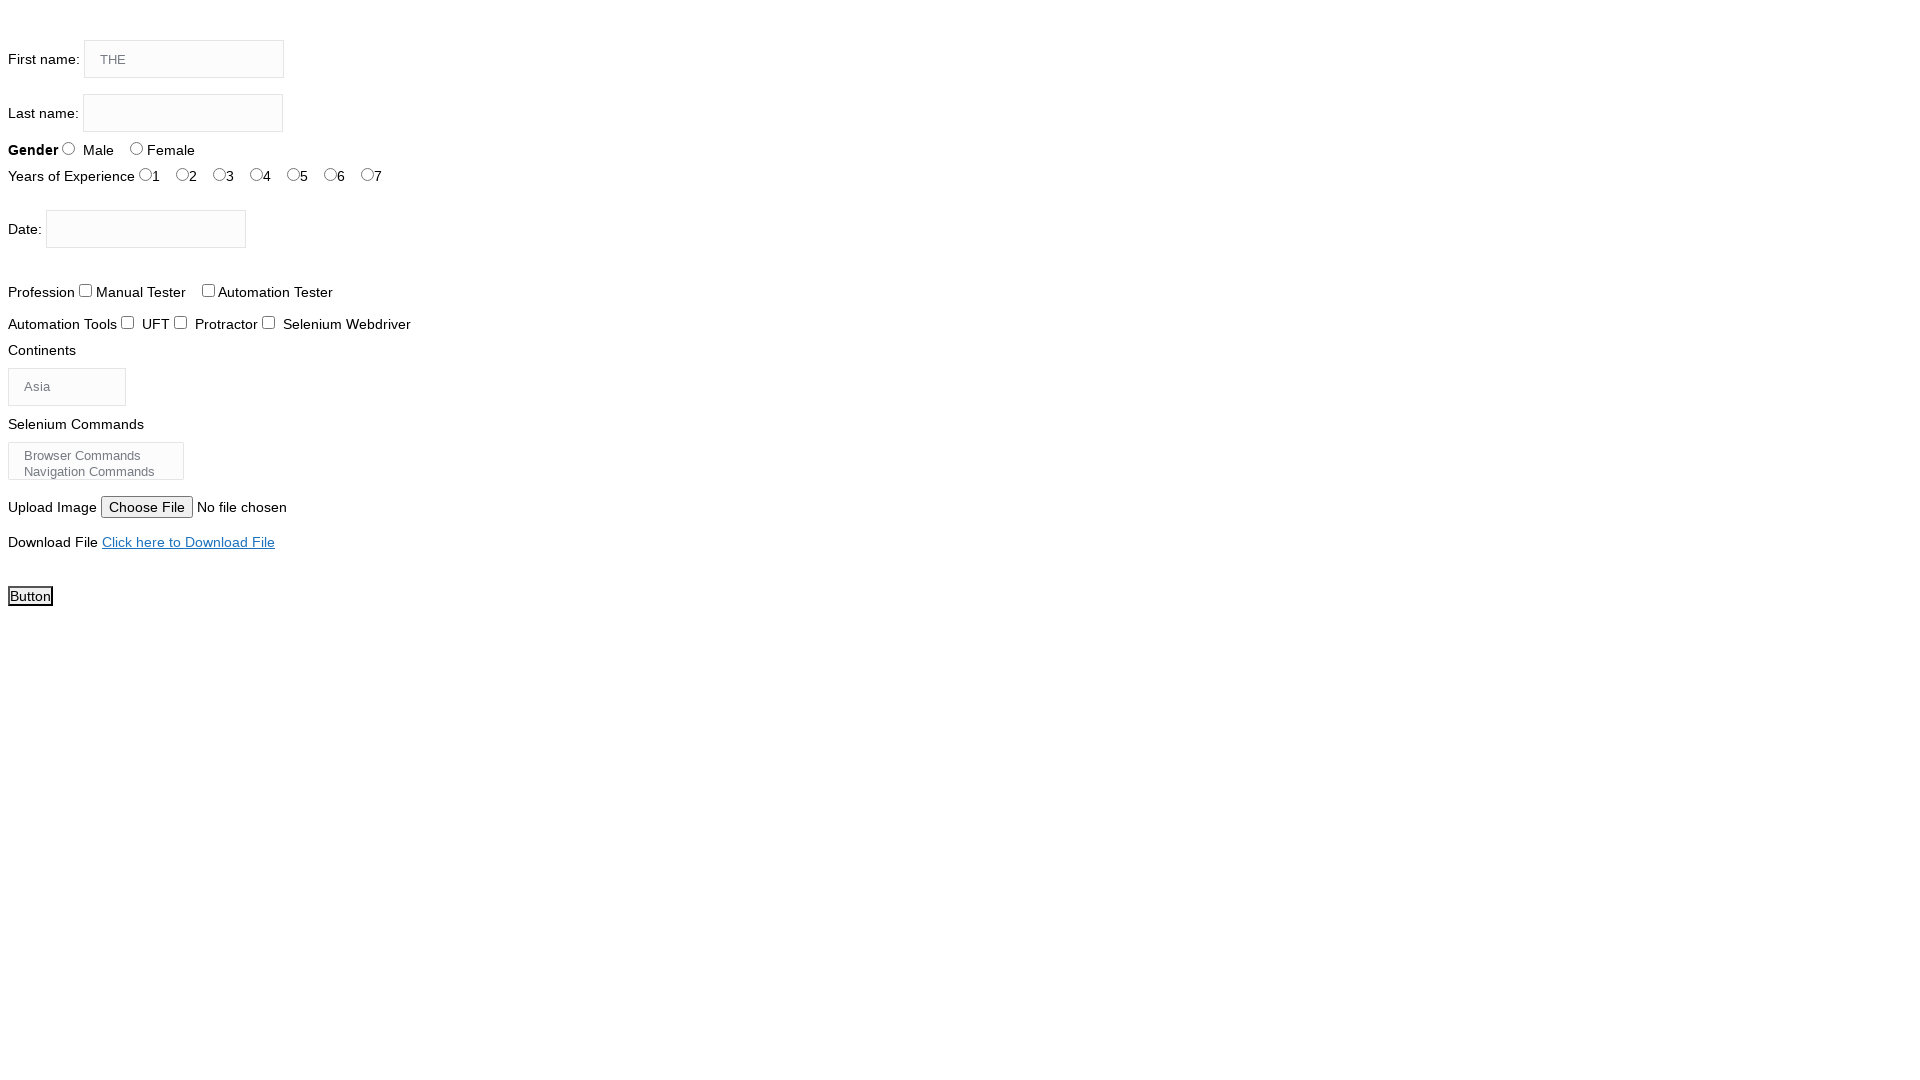

Pressed Shift+T in firstname field on input[name='firstname']
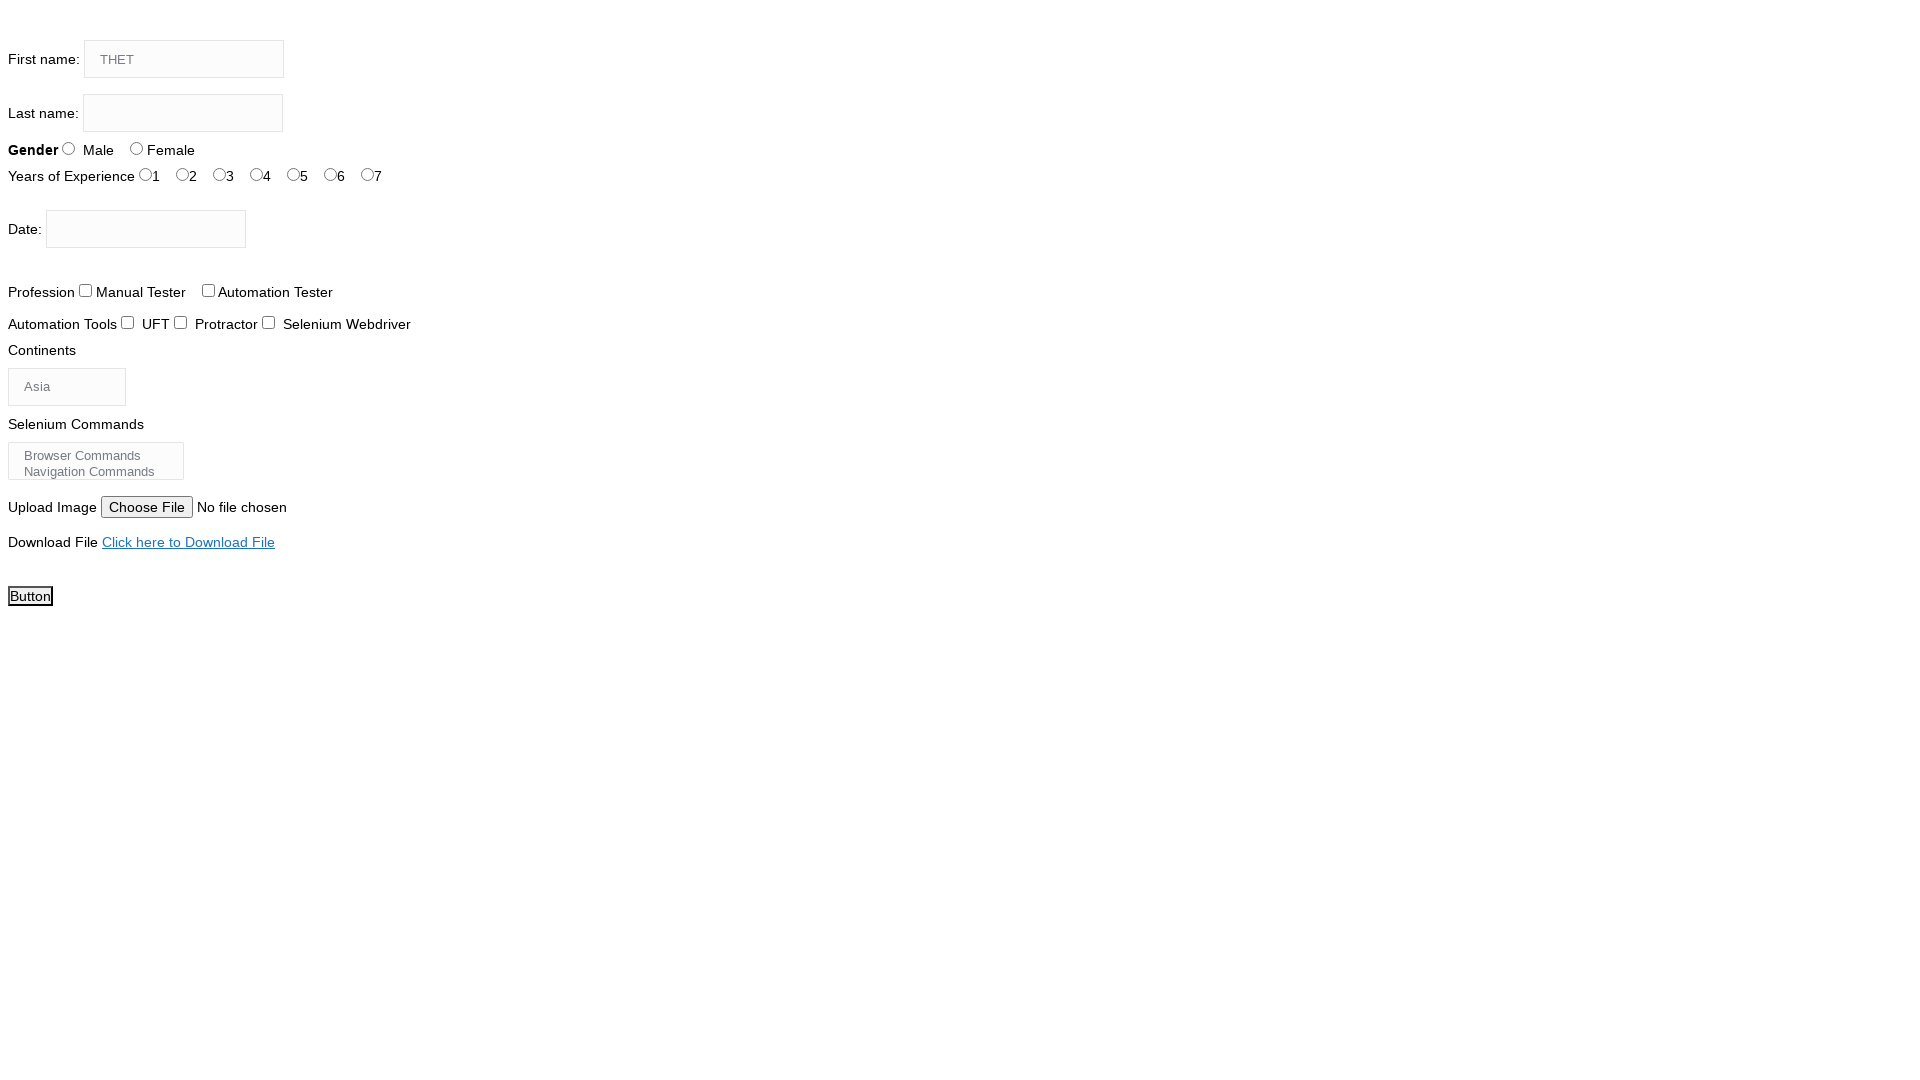

Pressed Shift+E in firstname field on input[name='firstname']
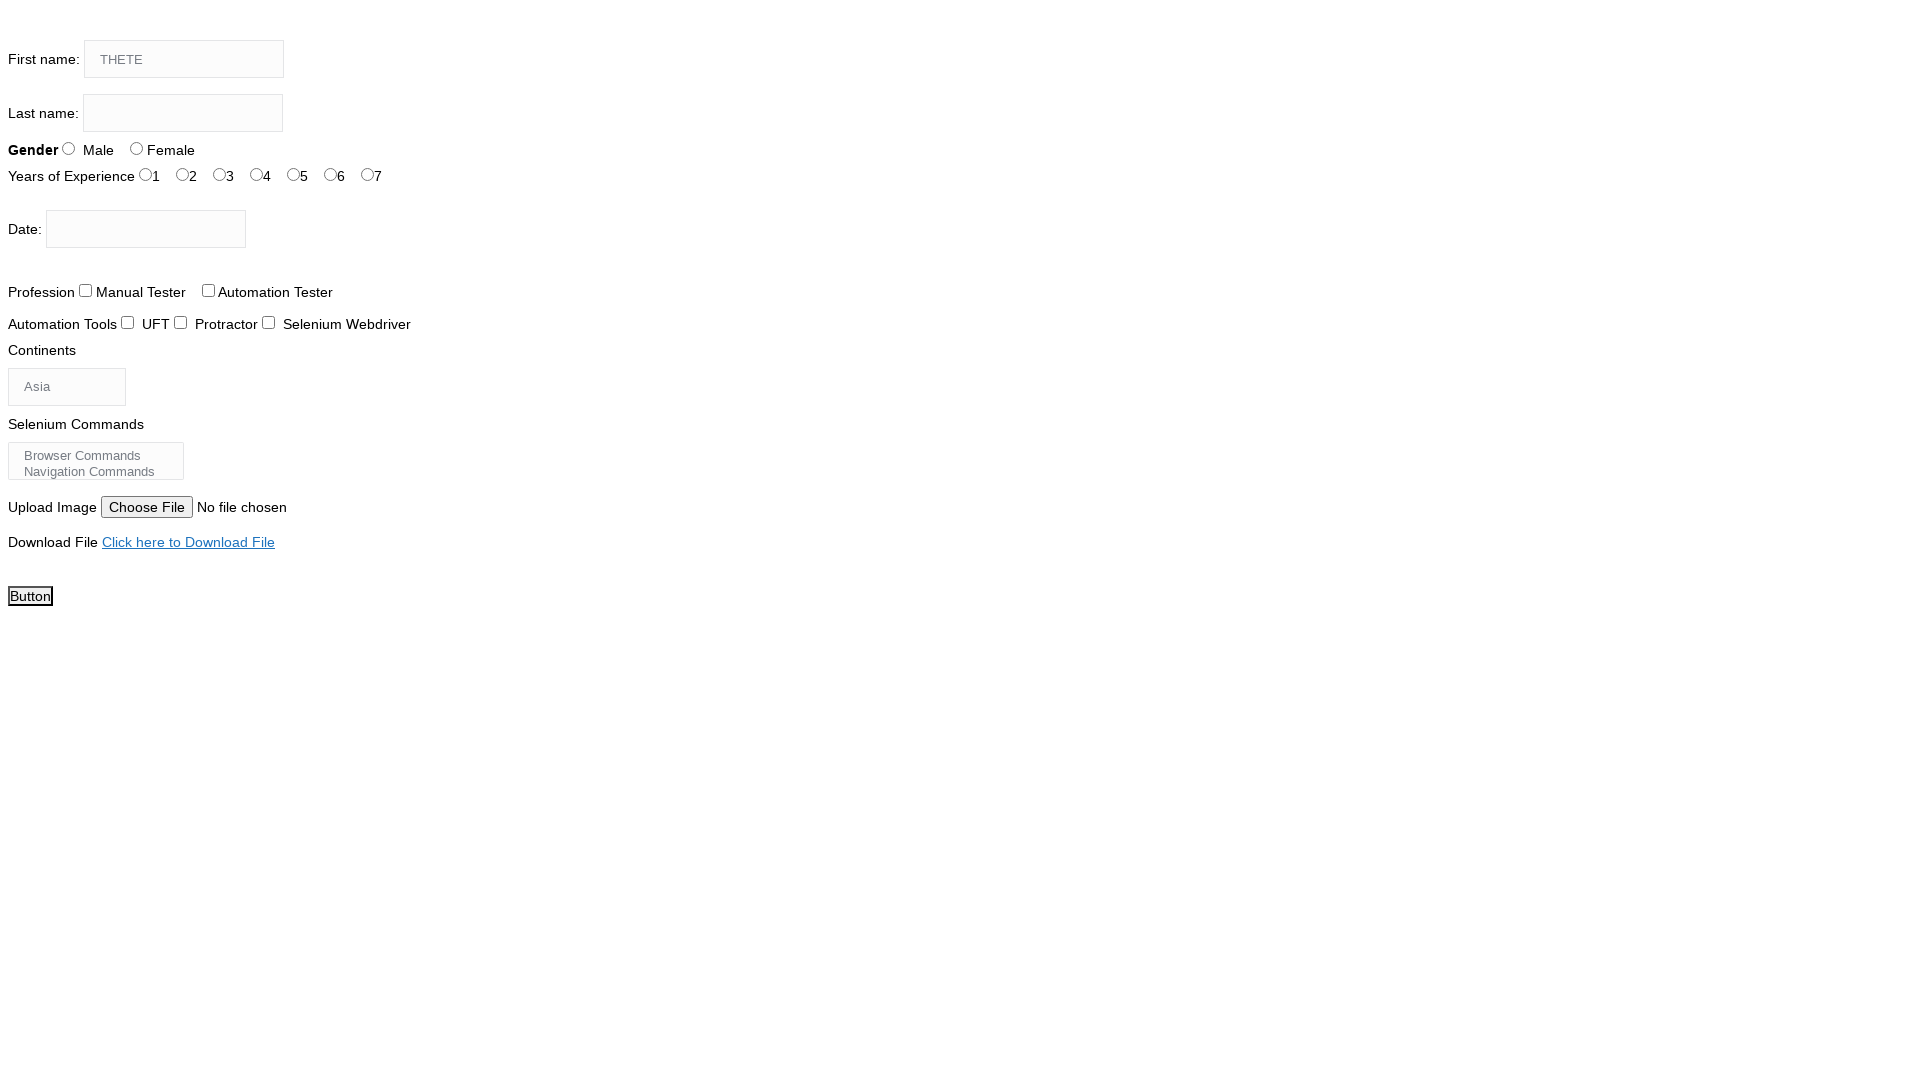

Pressed Shift+S in firstname field on input[name='firstname']
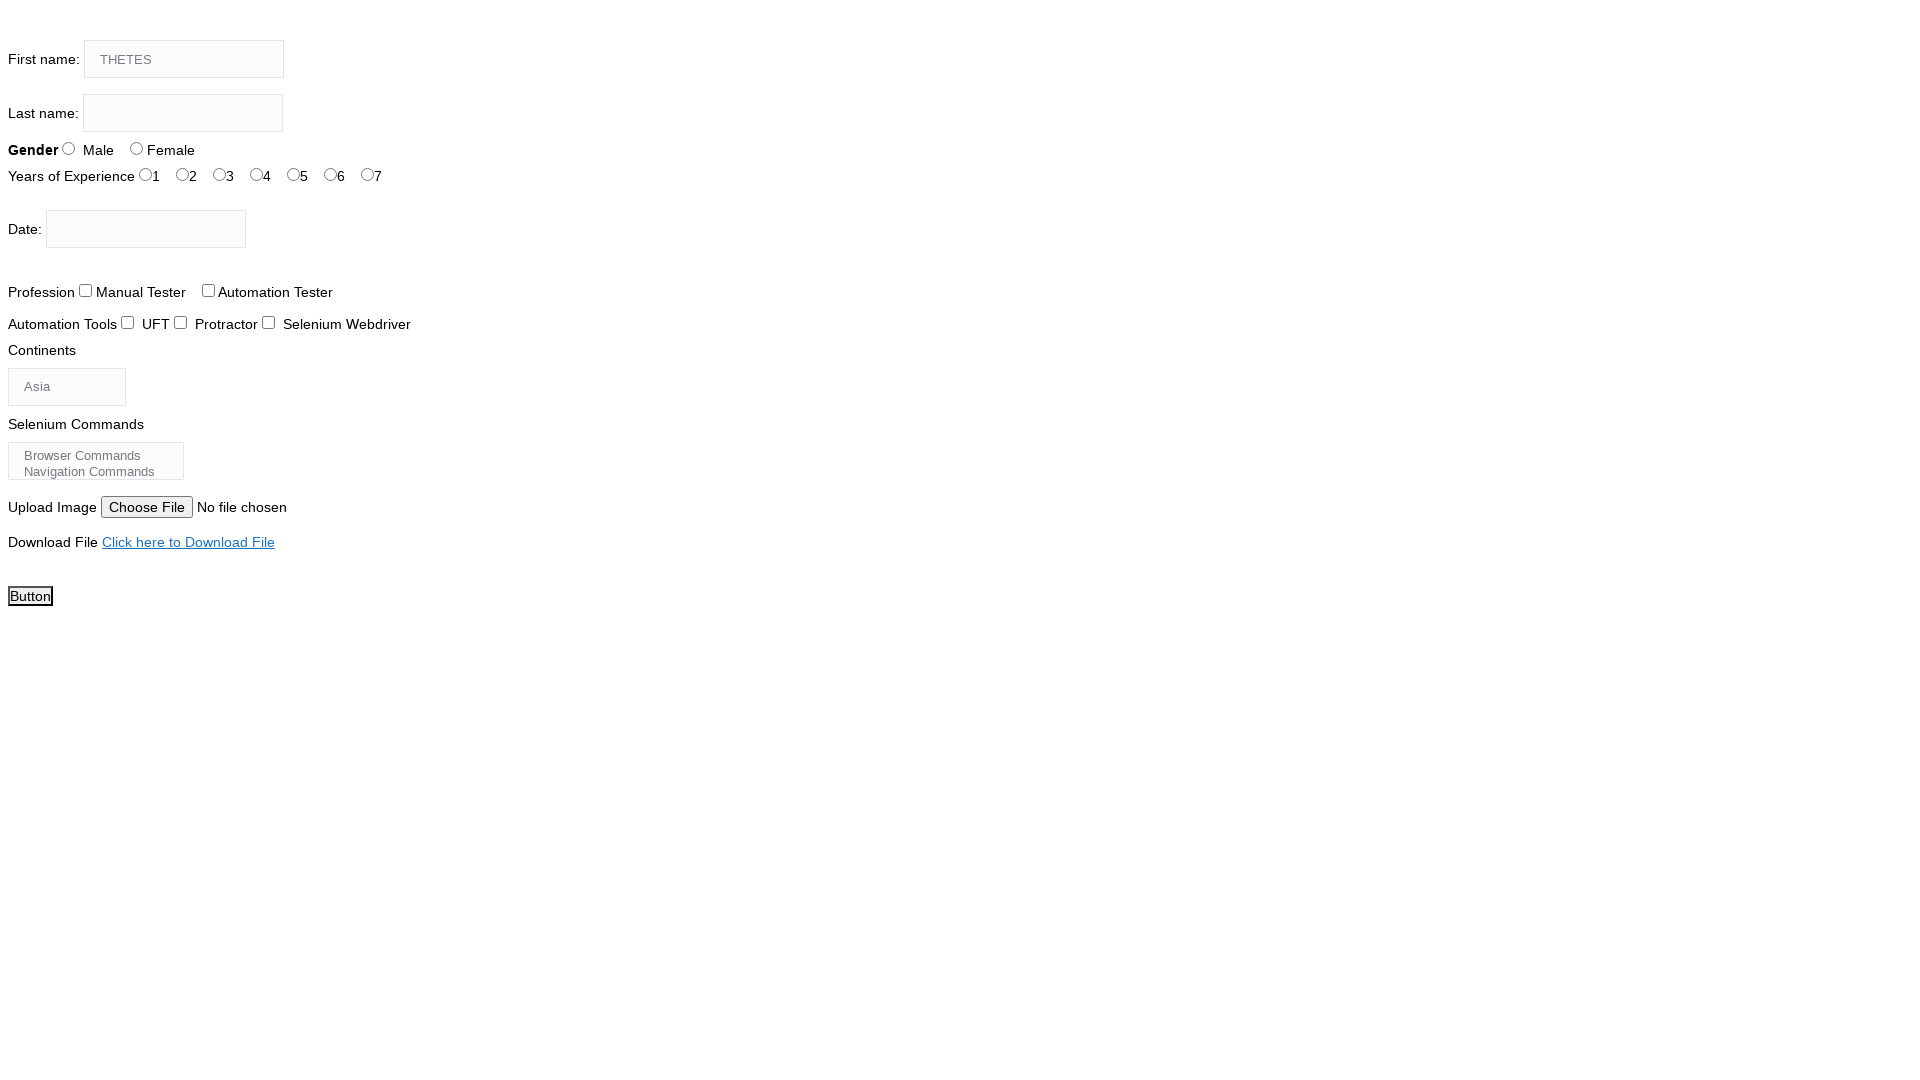

Pressed Shift+T in firstname field on input[name='firstname']
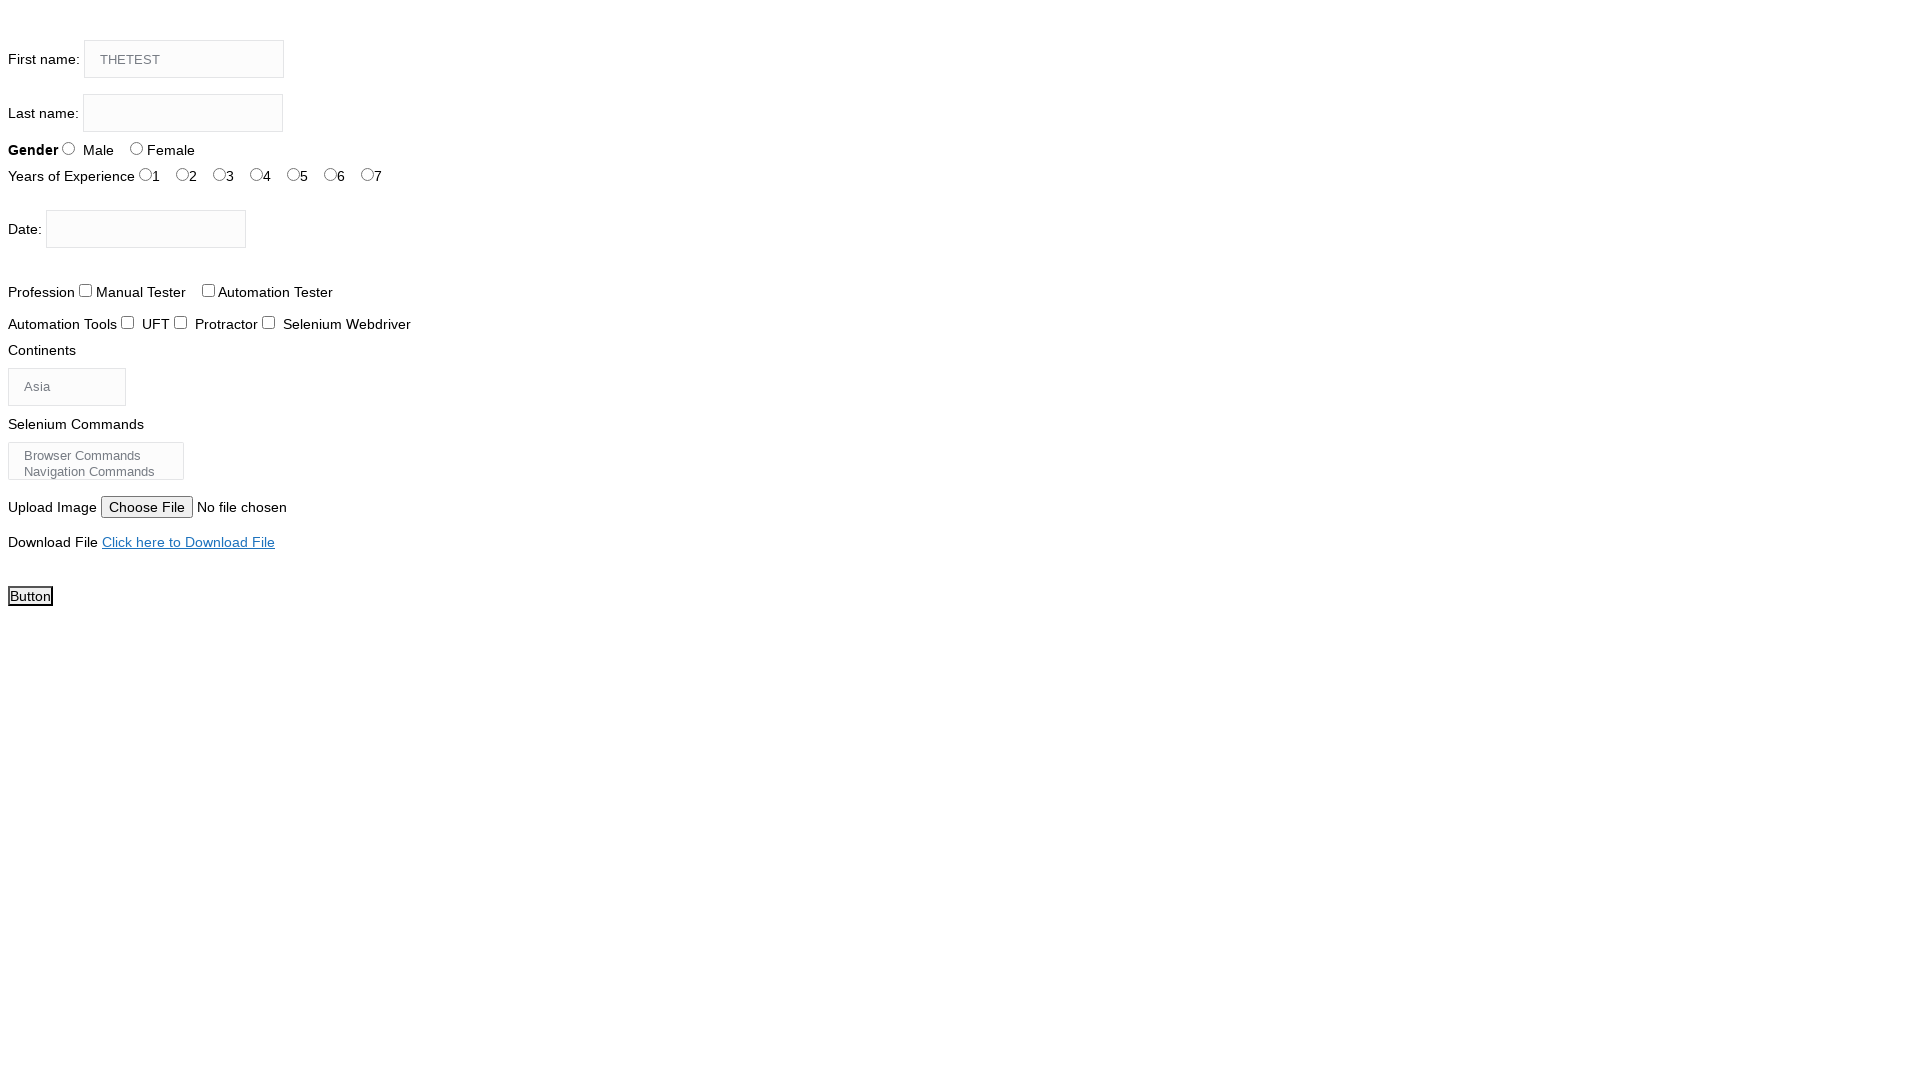

Pressed Shift+I in firstname field on input[name='firstname']
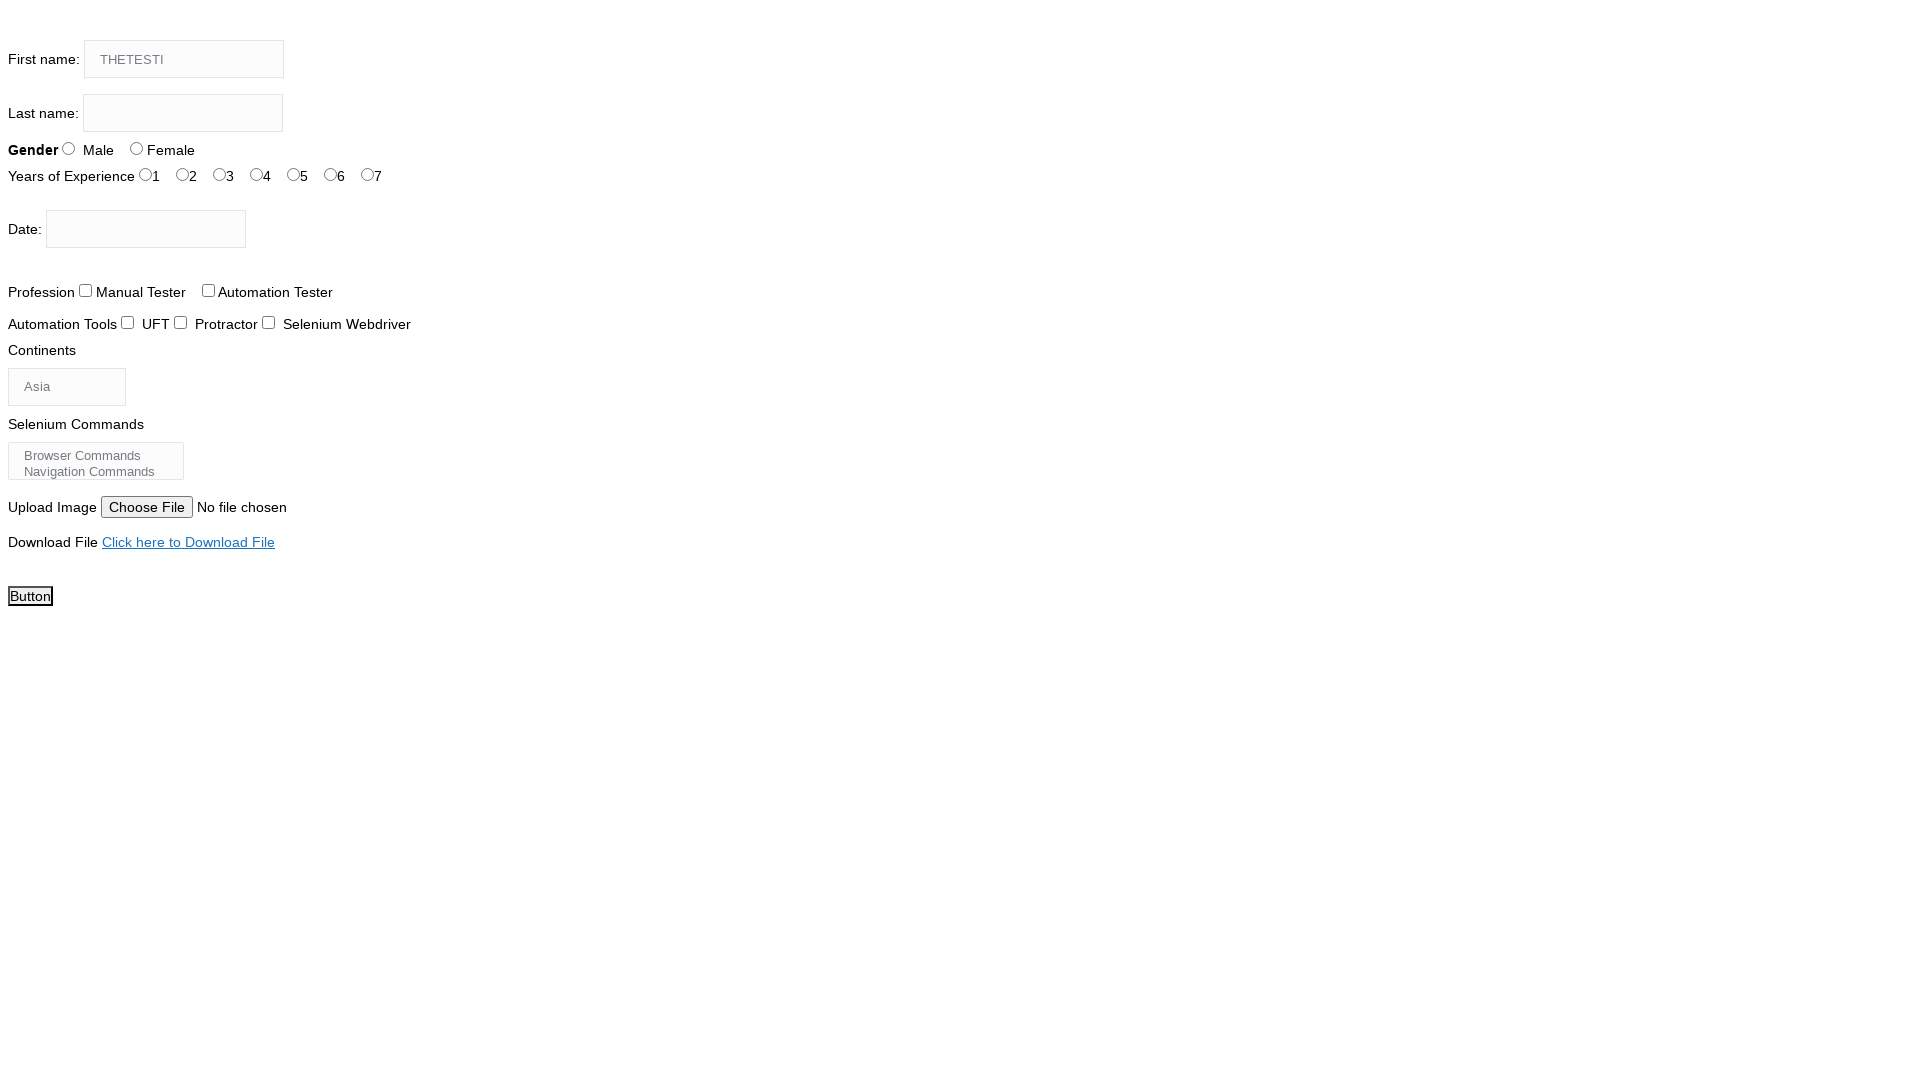

Pressed Shift+N in firstname field on input[name='firstname']
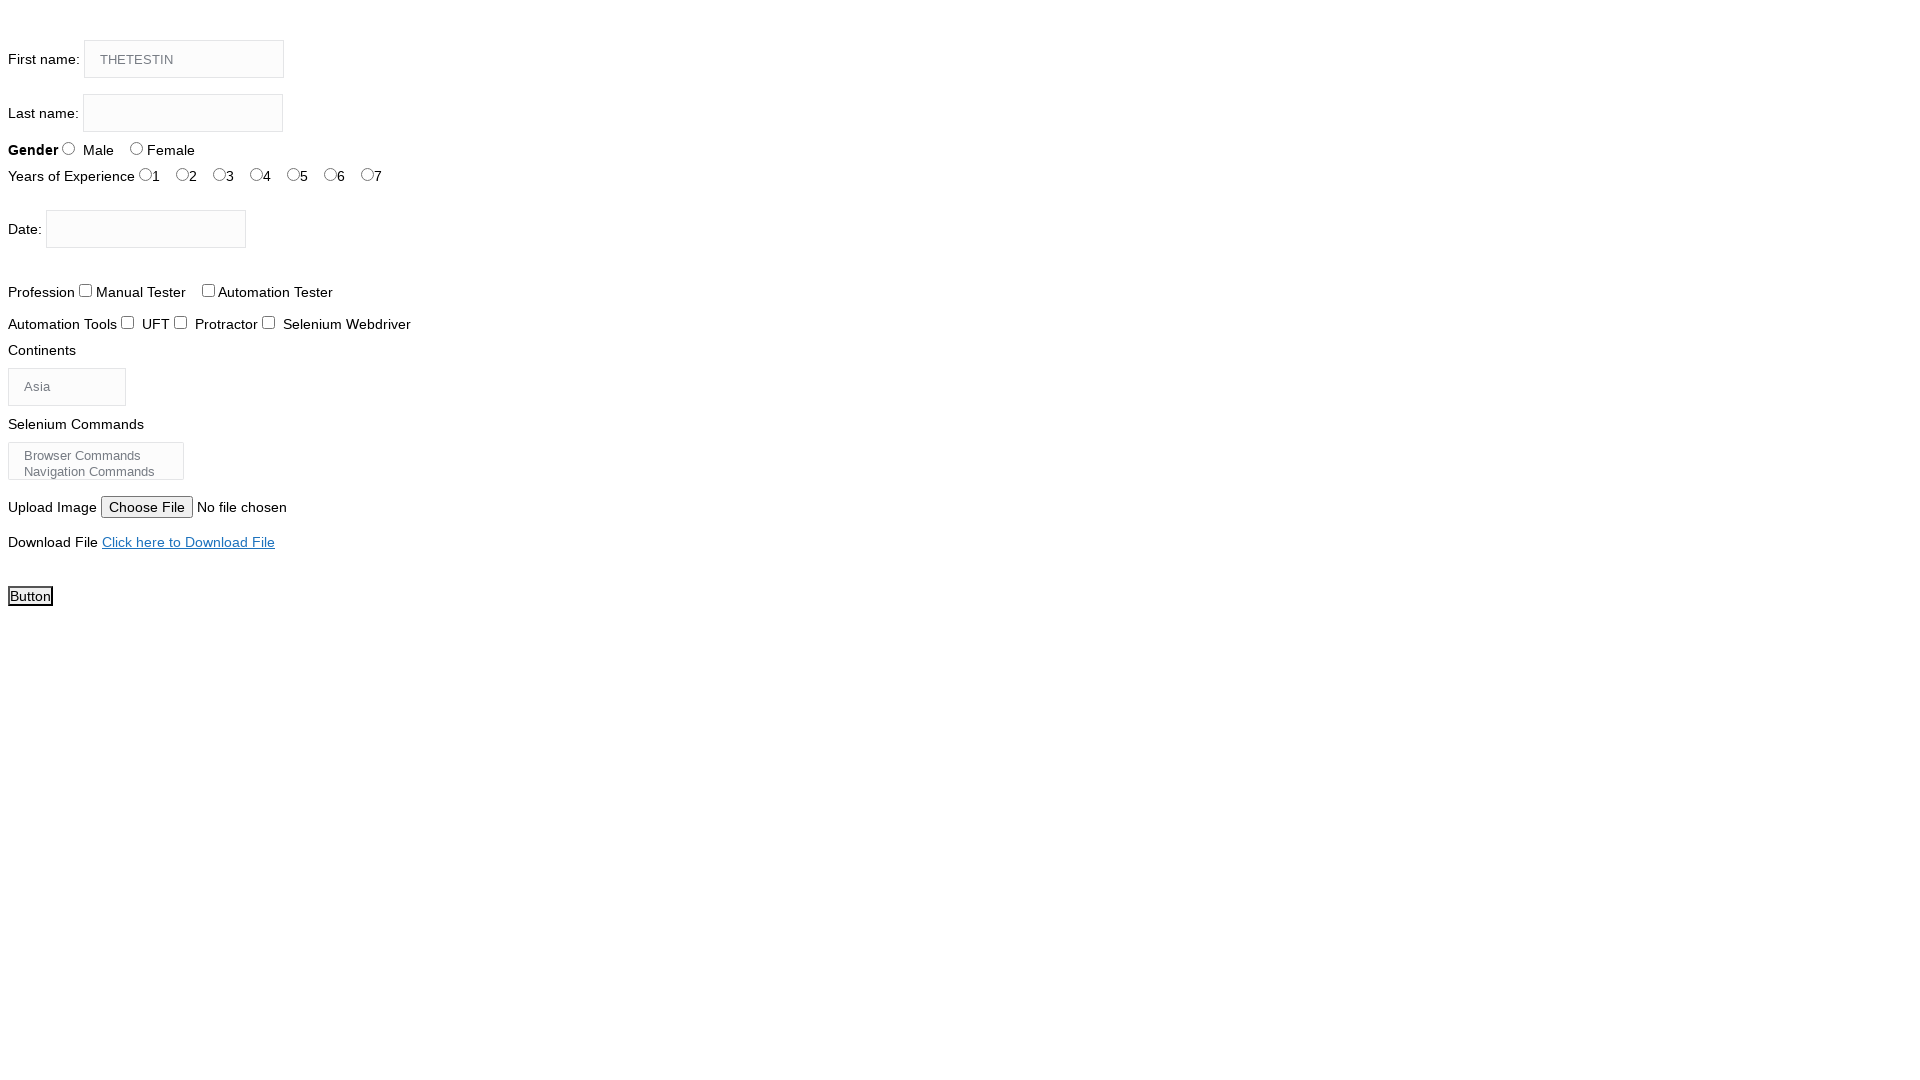

Pressed Shift+G in firstname field on input[name='firstname']
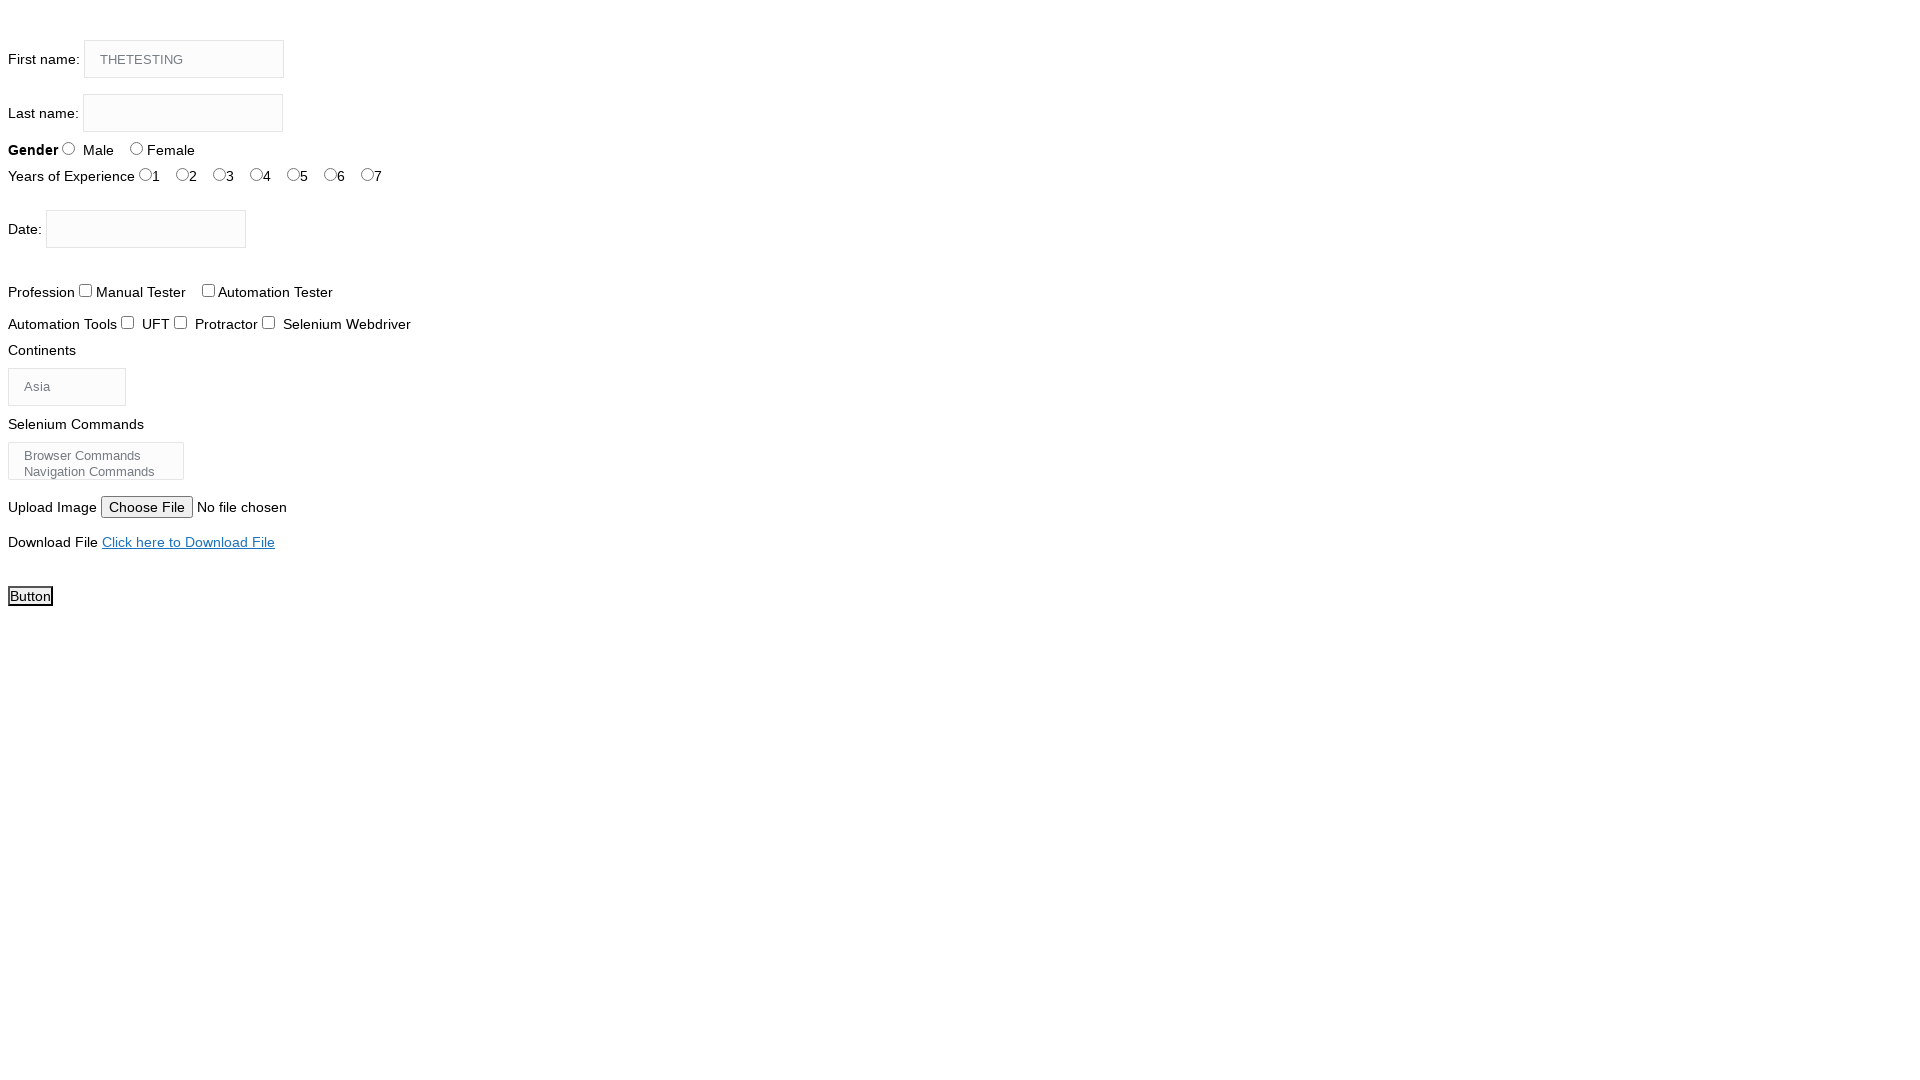

Pressed Shift+A in firstname field on input[name='firstname']
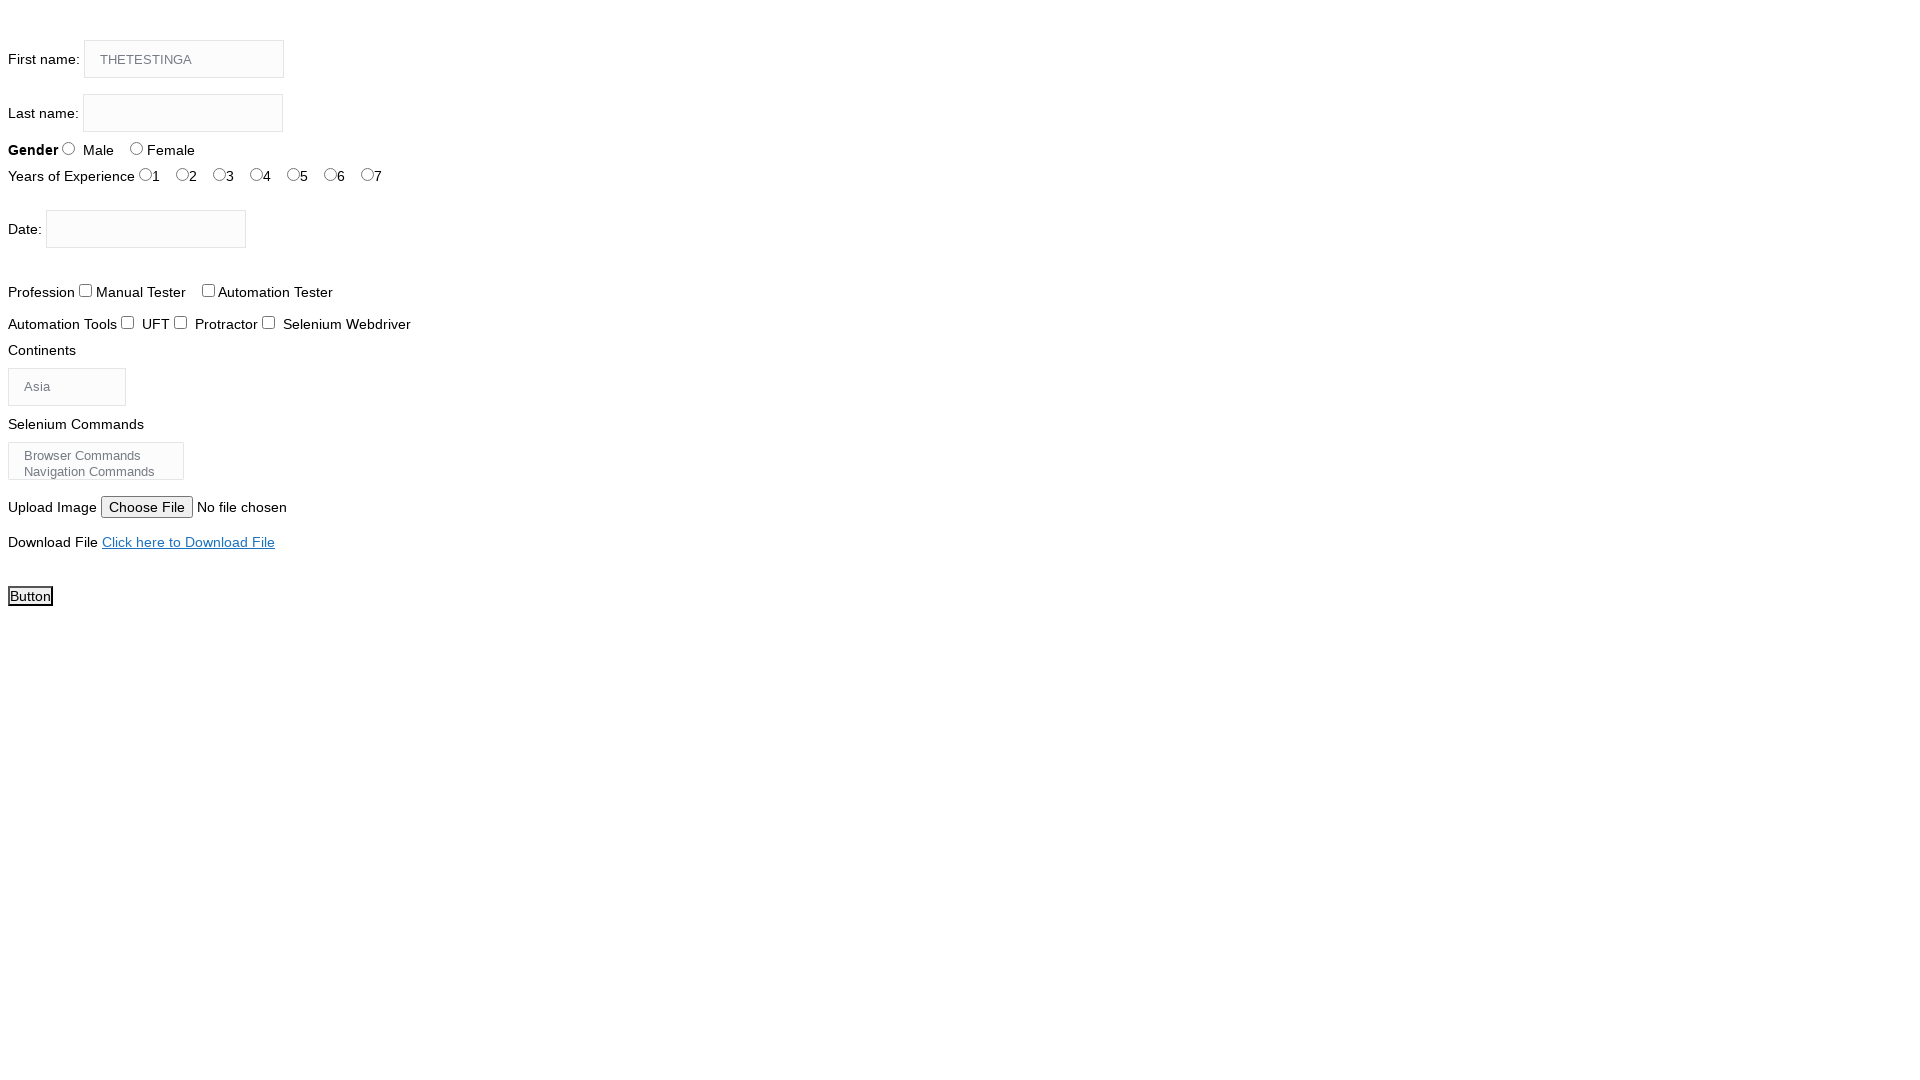

Pressed Shift+C in firstname field on input[name='firstname']
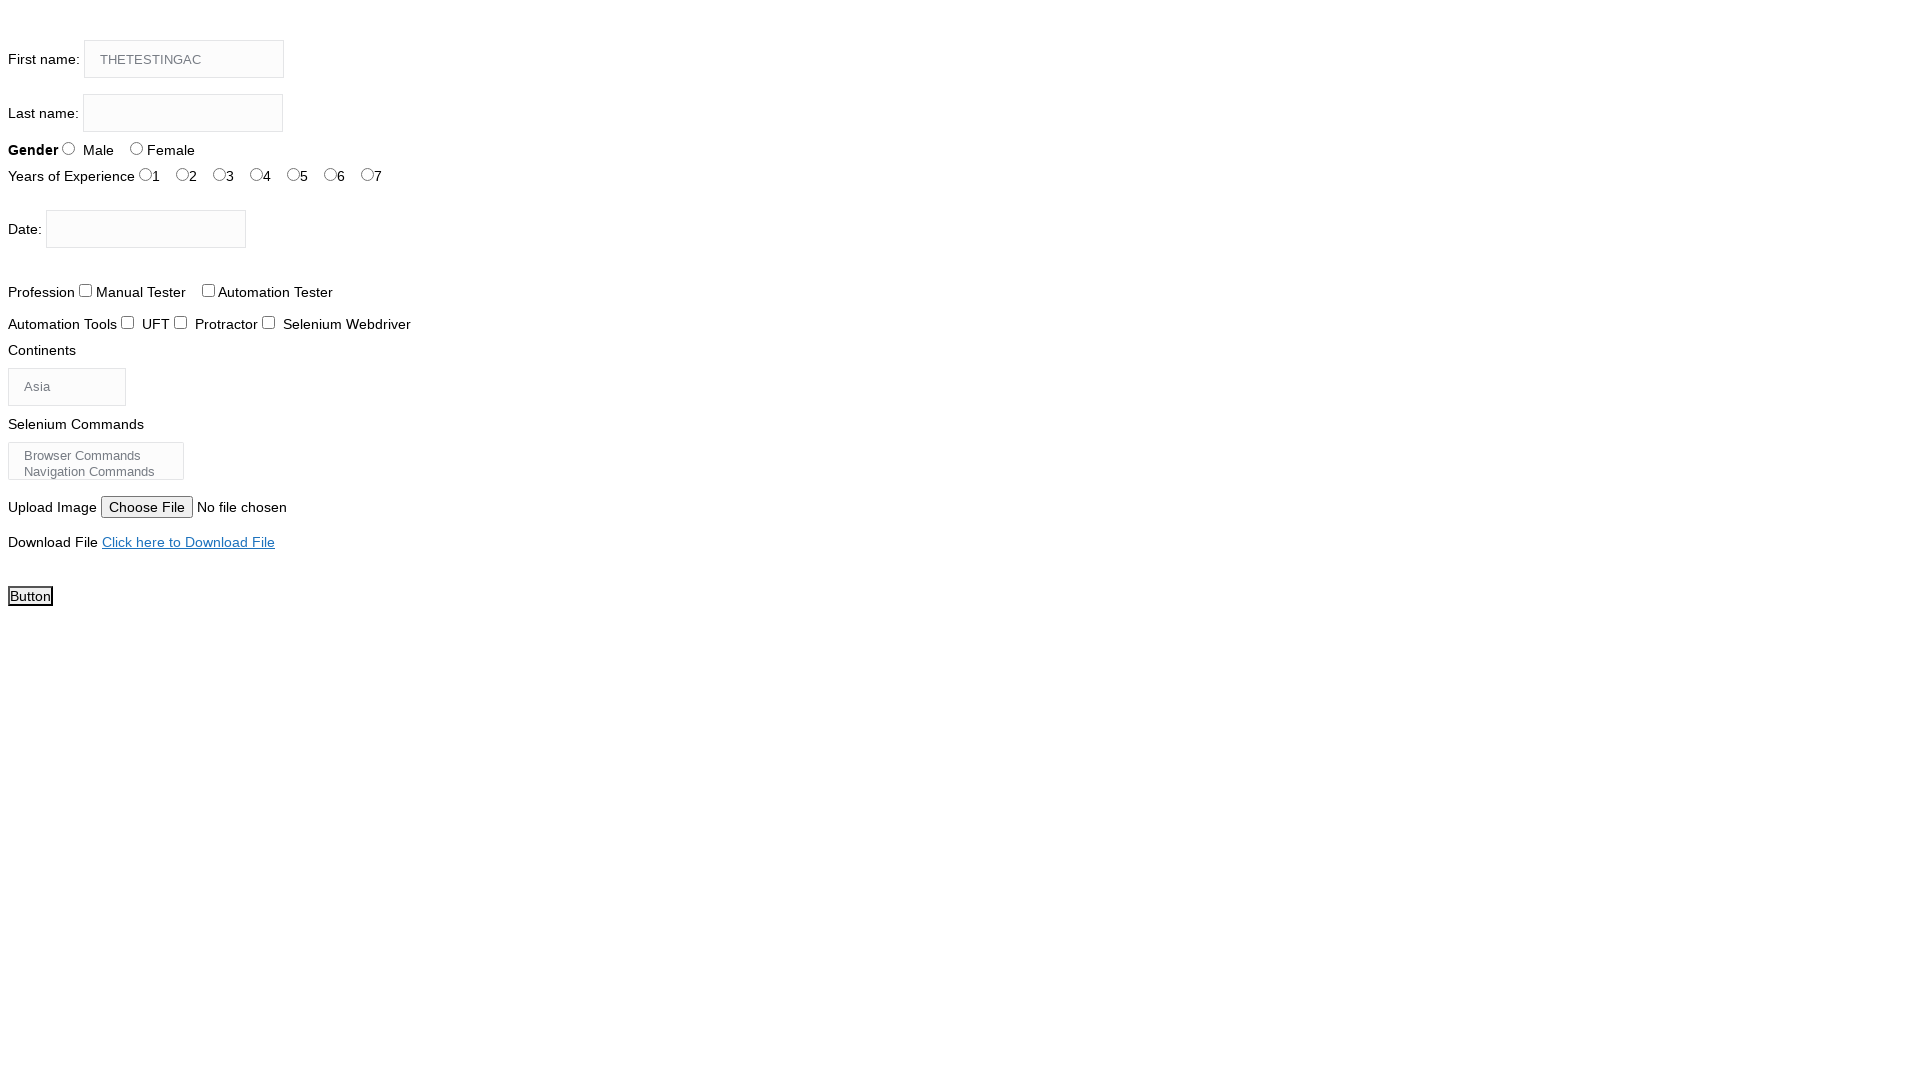

Pressed Shift+A in firstname field on input[name='firstname']
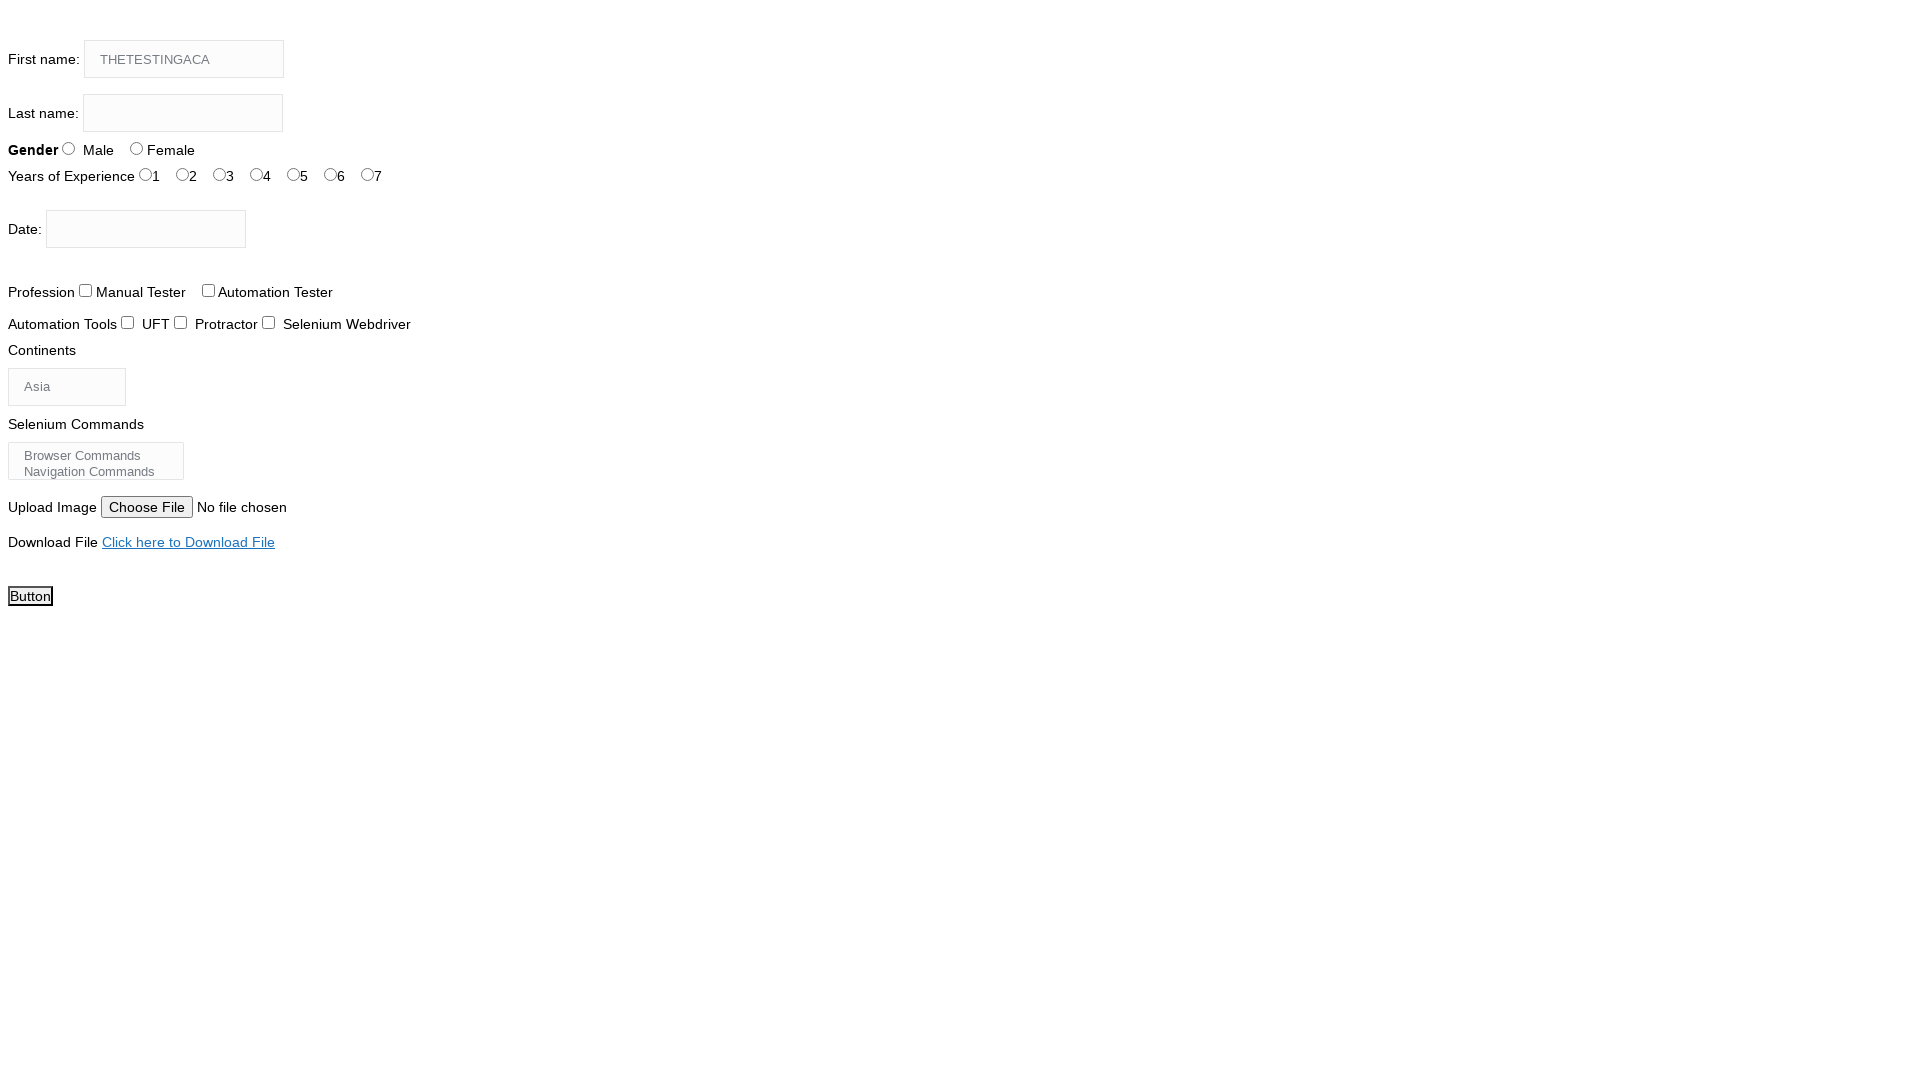

Pressed Shift+D in firstname field on input[name='firstname']
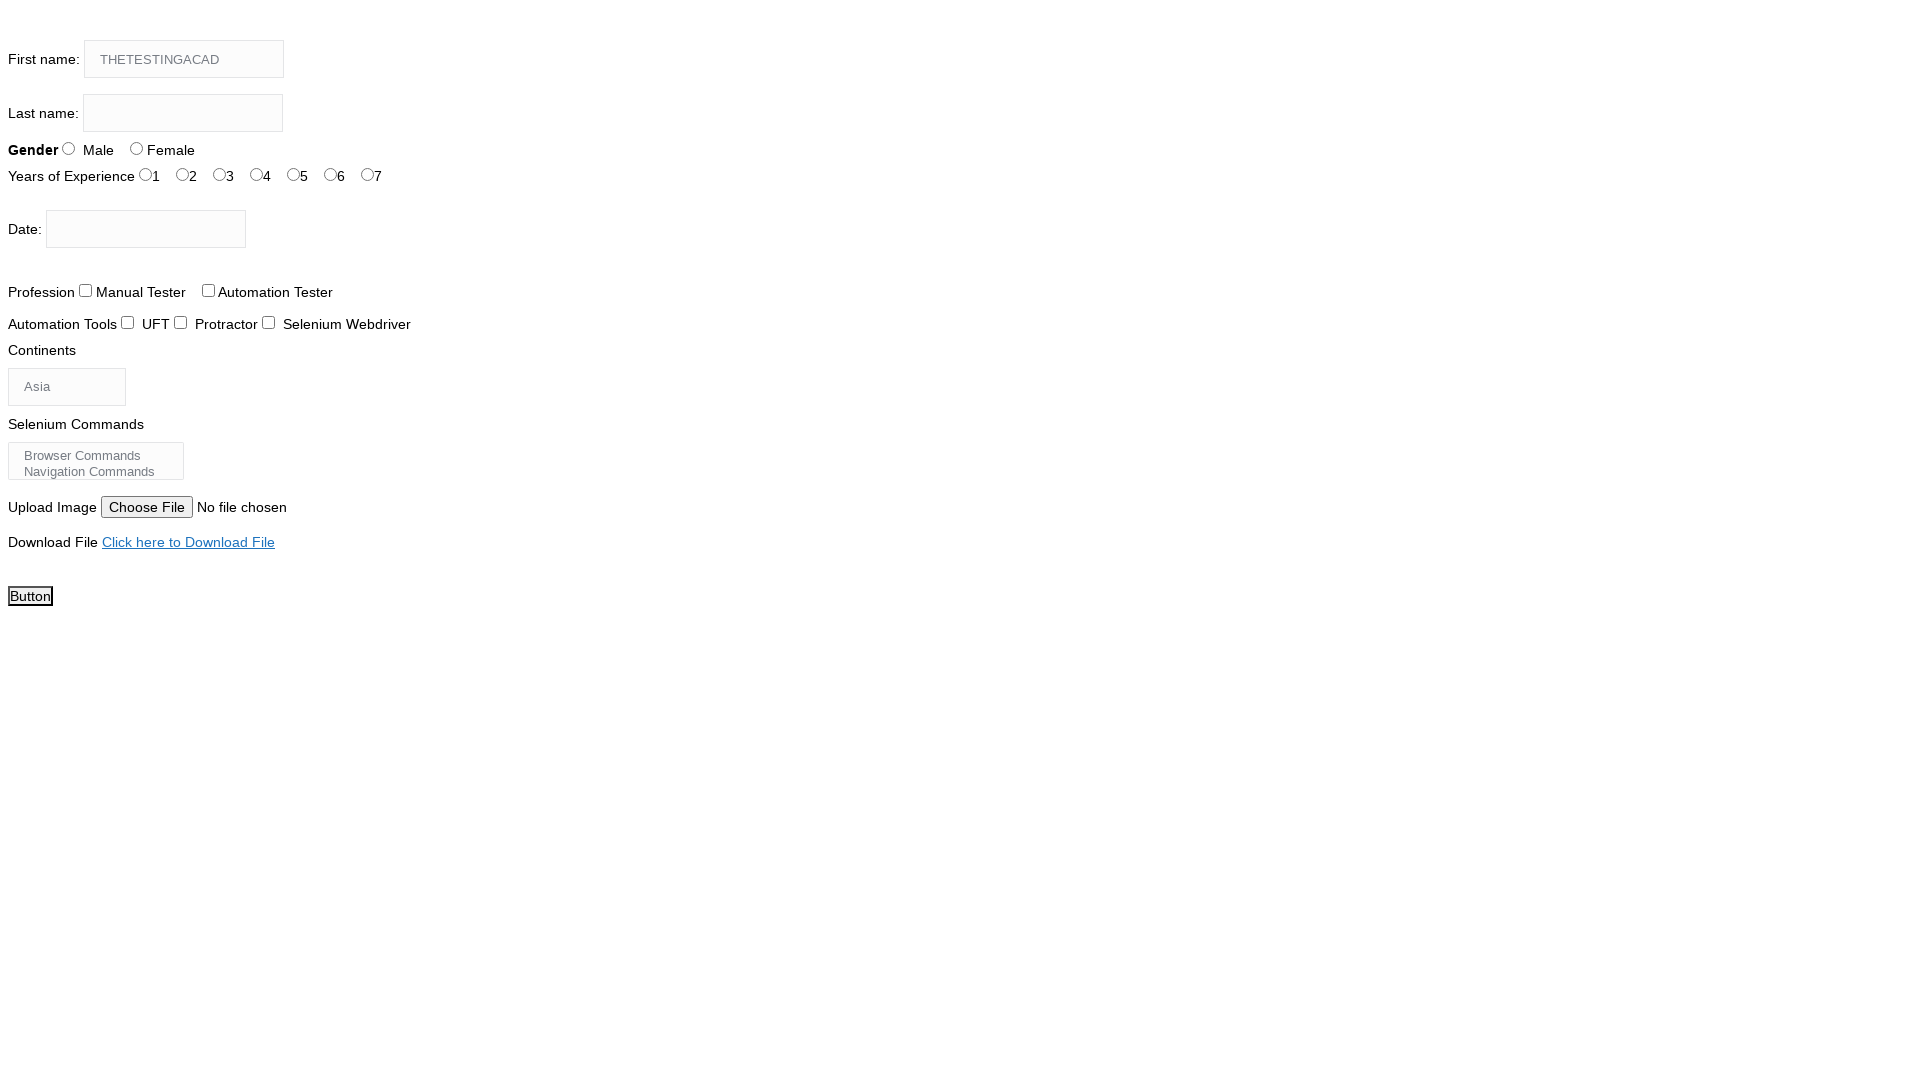

Pressed Shift+E in firstname field on input[name='firstname']
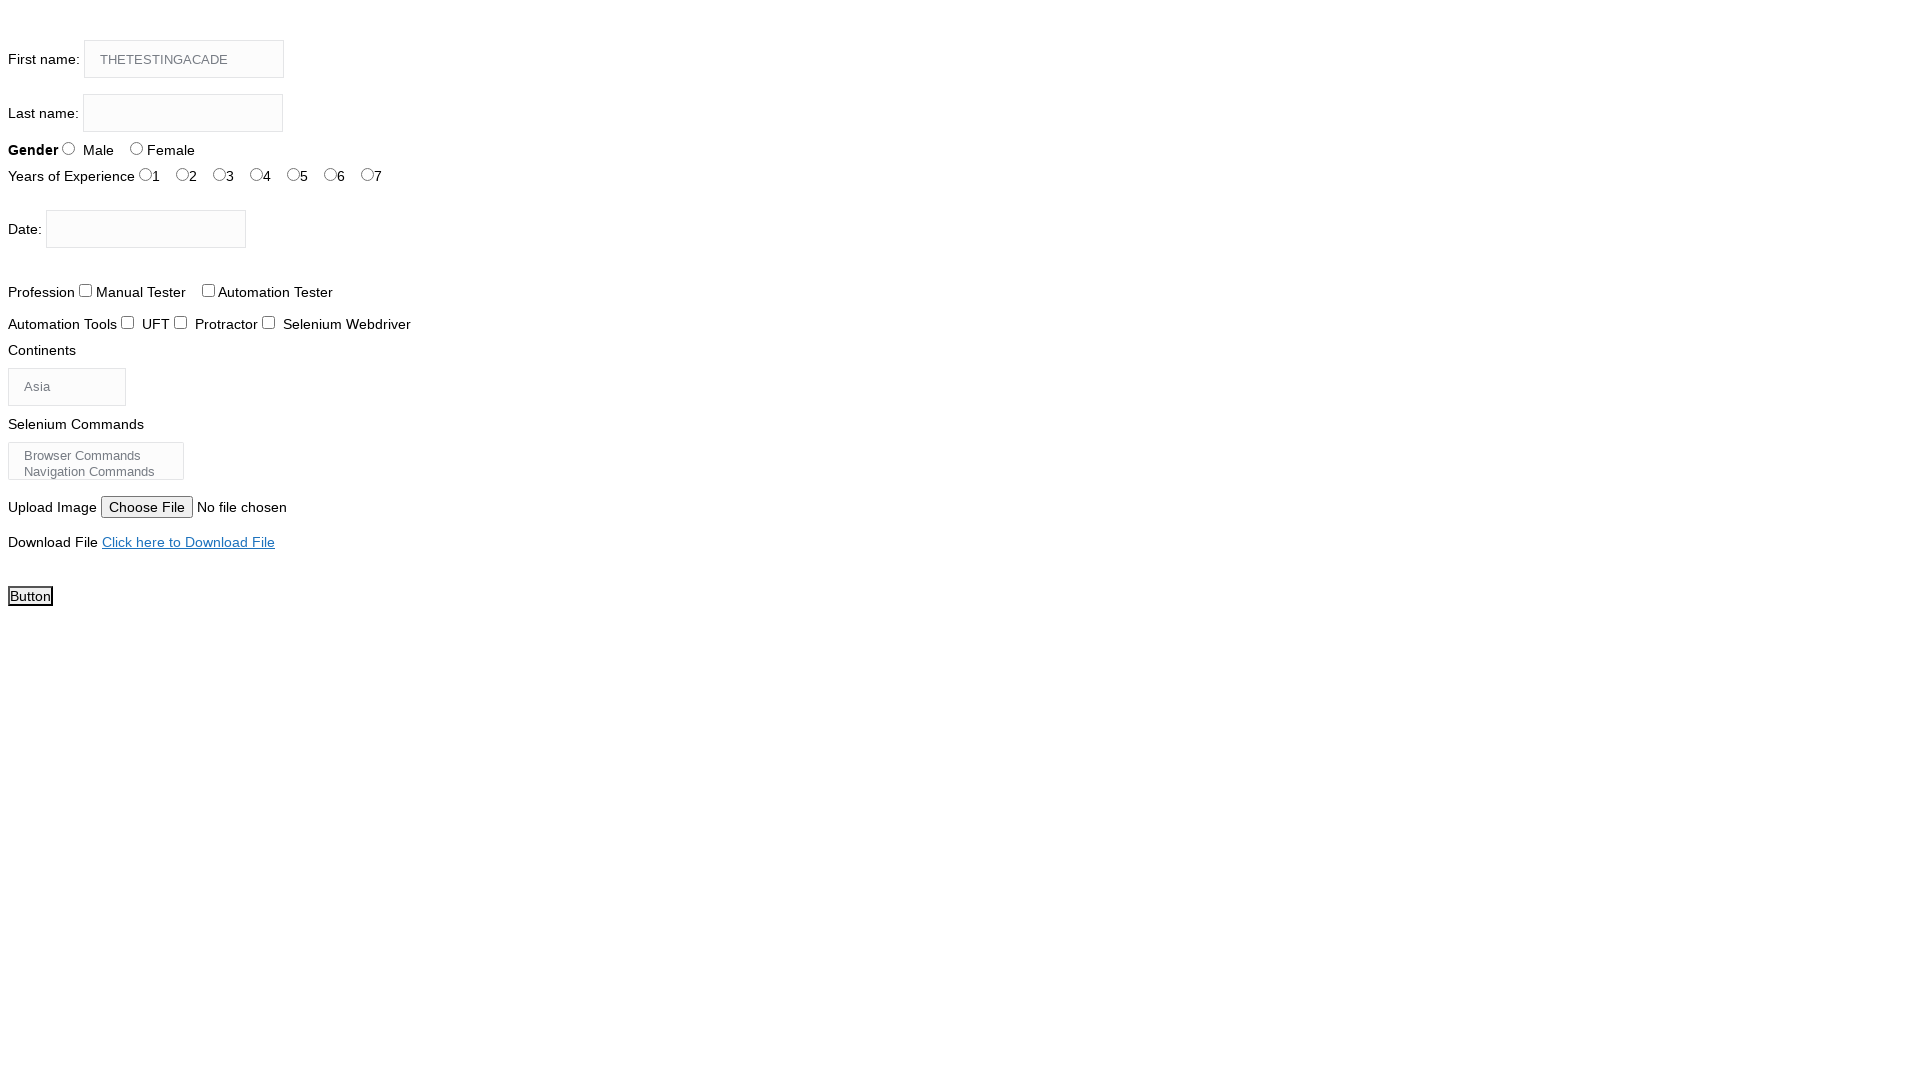

Pressed Shift+M in firstname field on input[name='firstname']
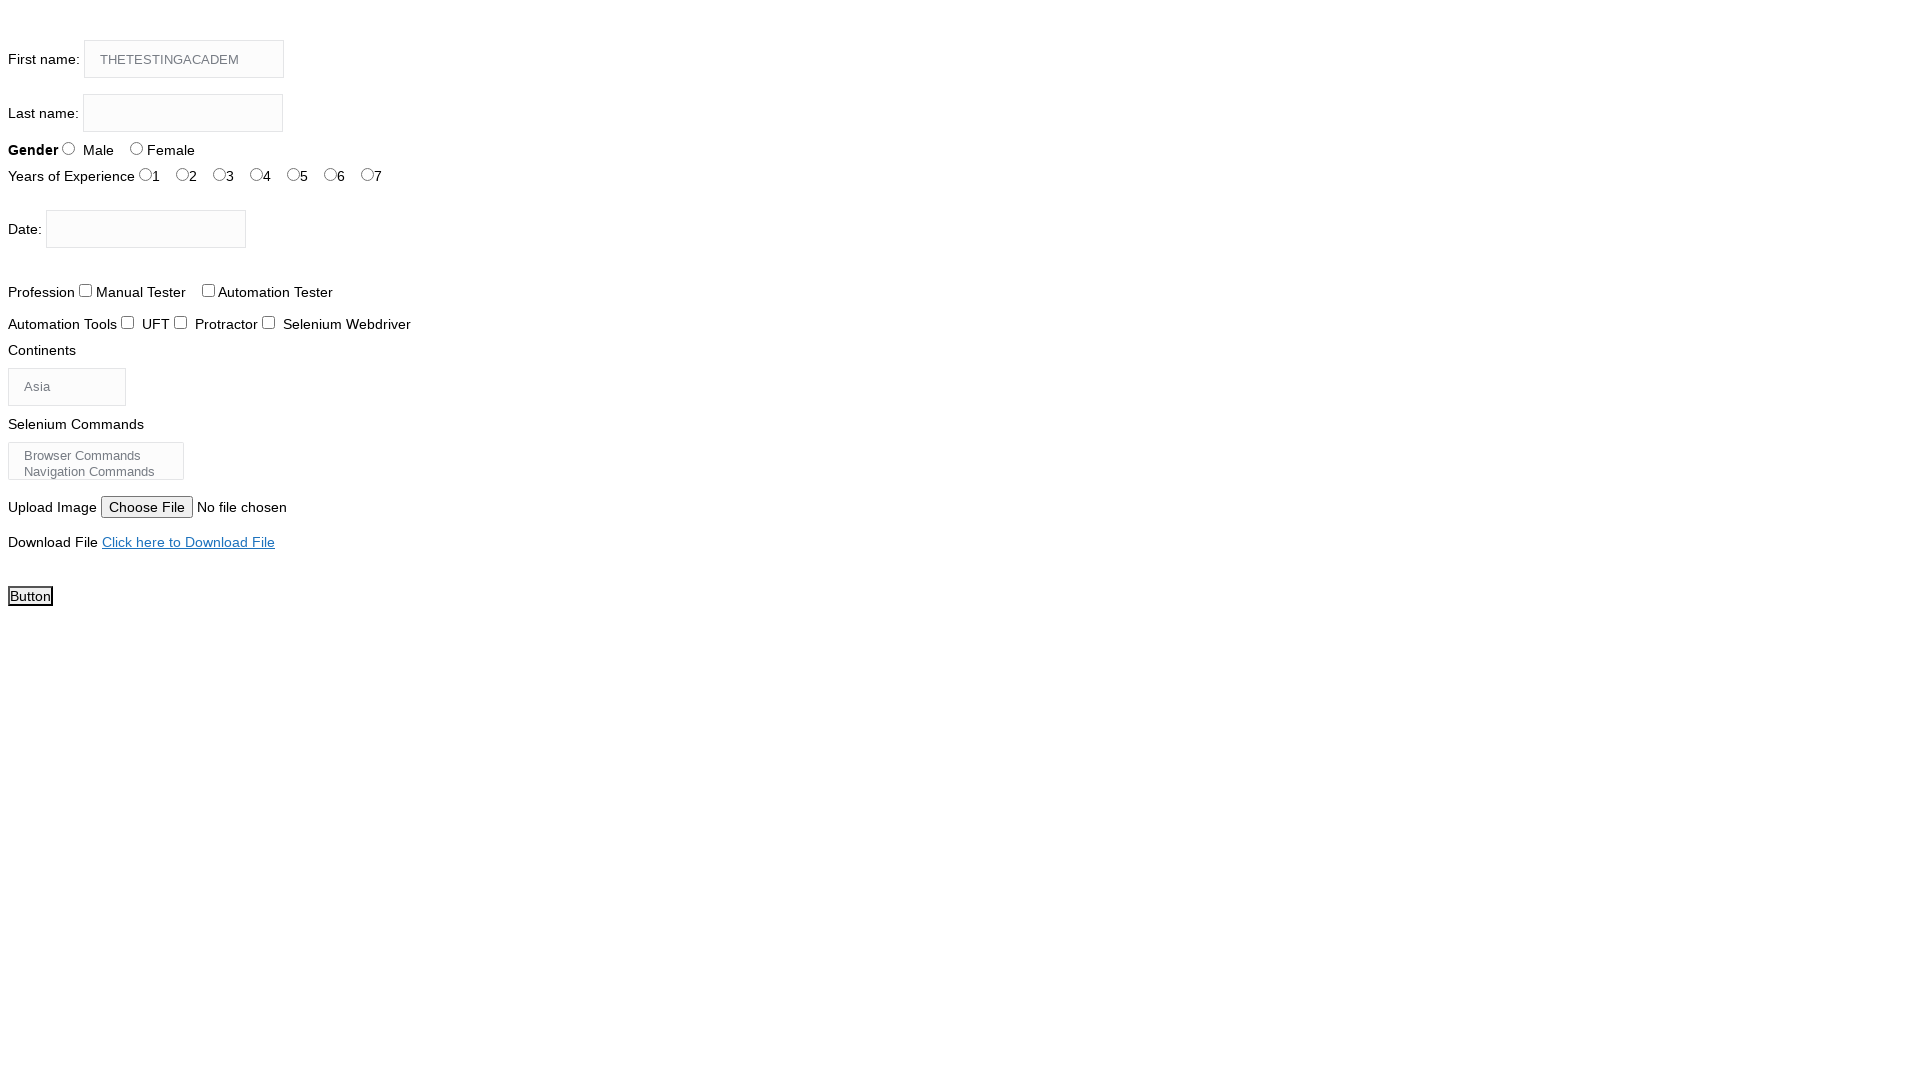

Pressed Shift+Y in firstname field on input[name='firstname']
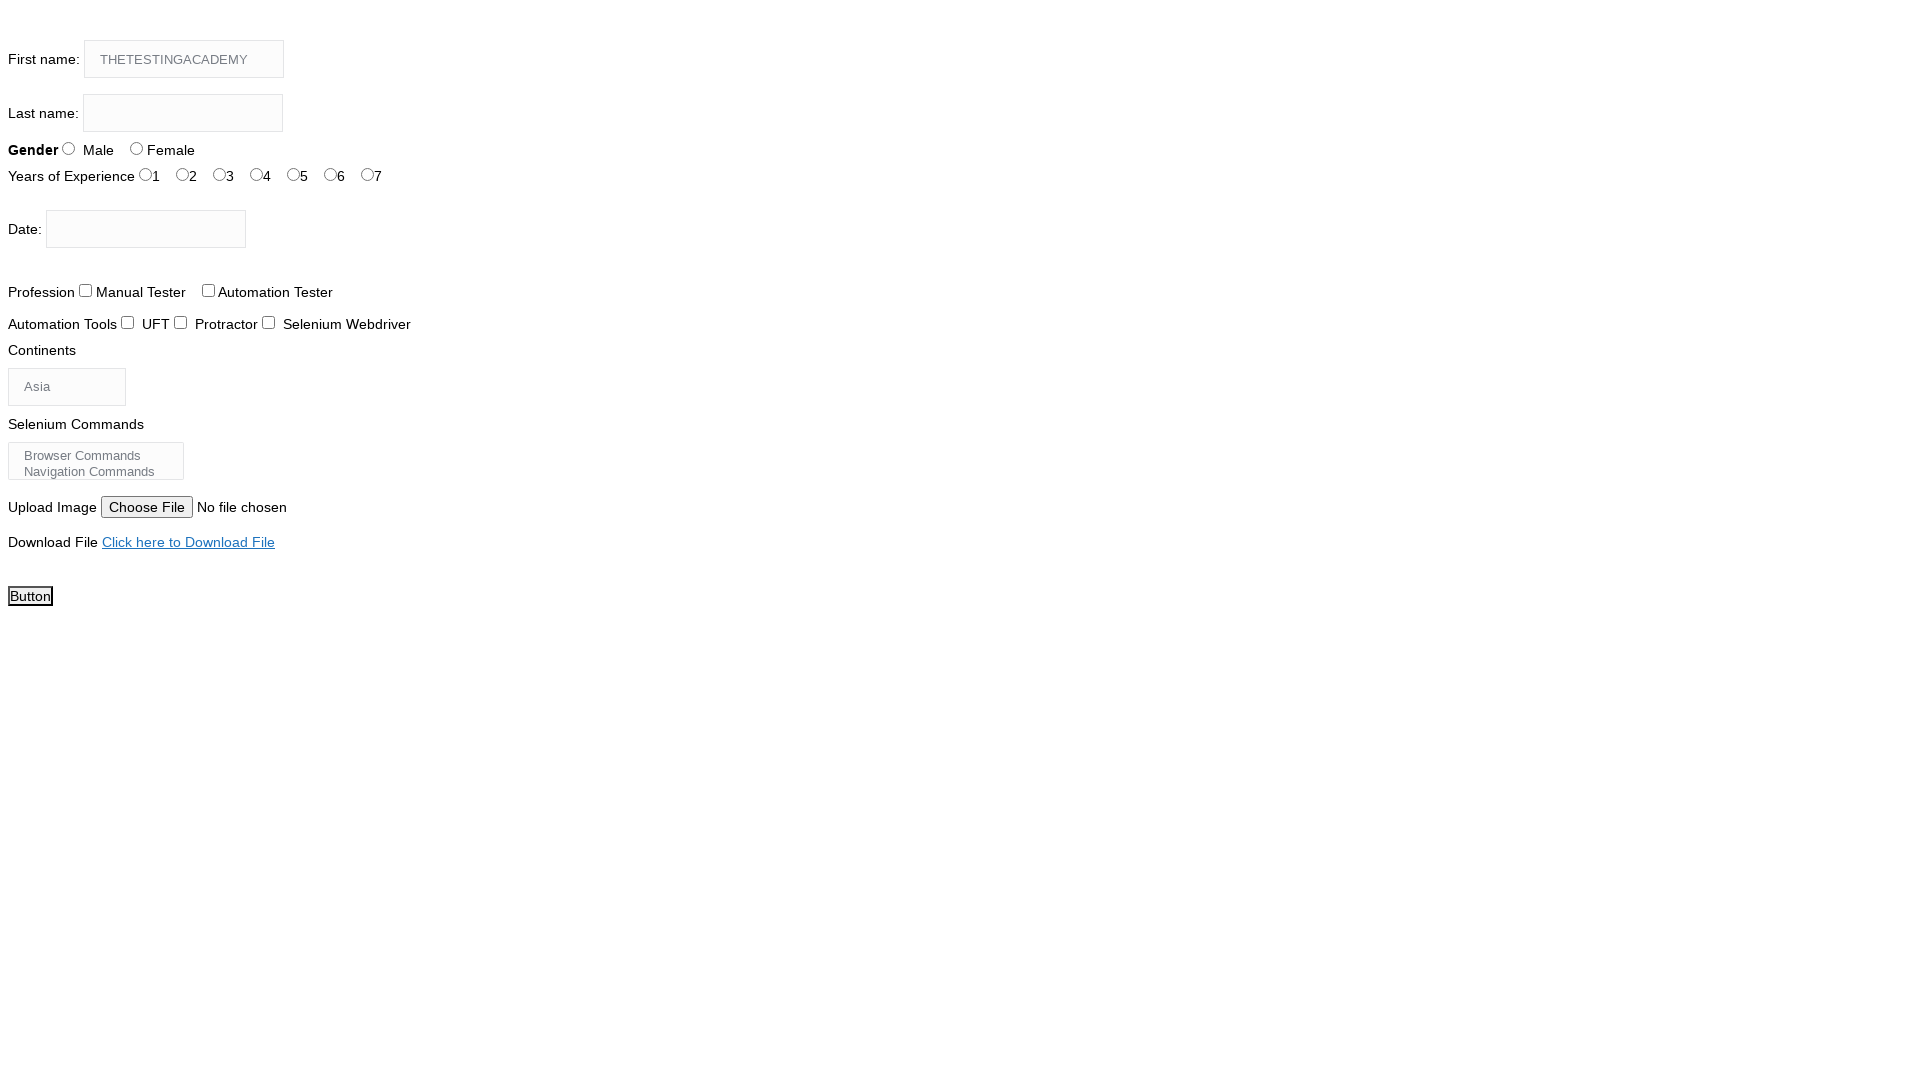

Located download link
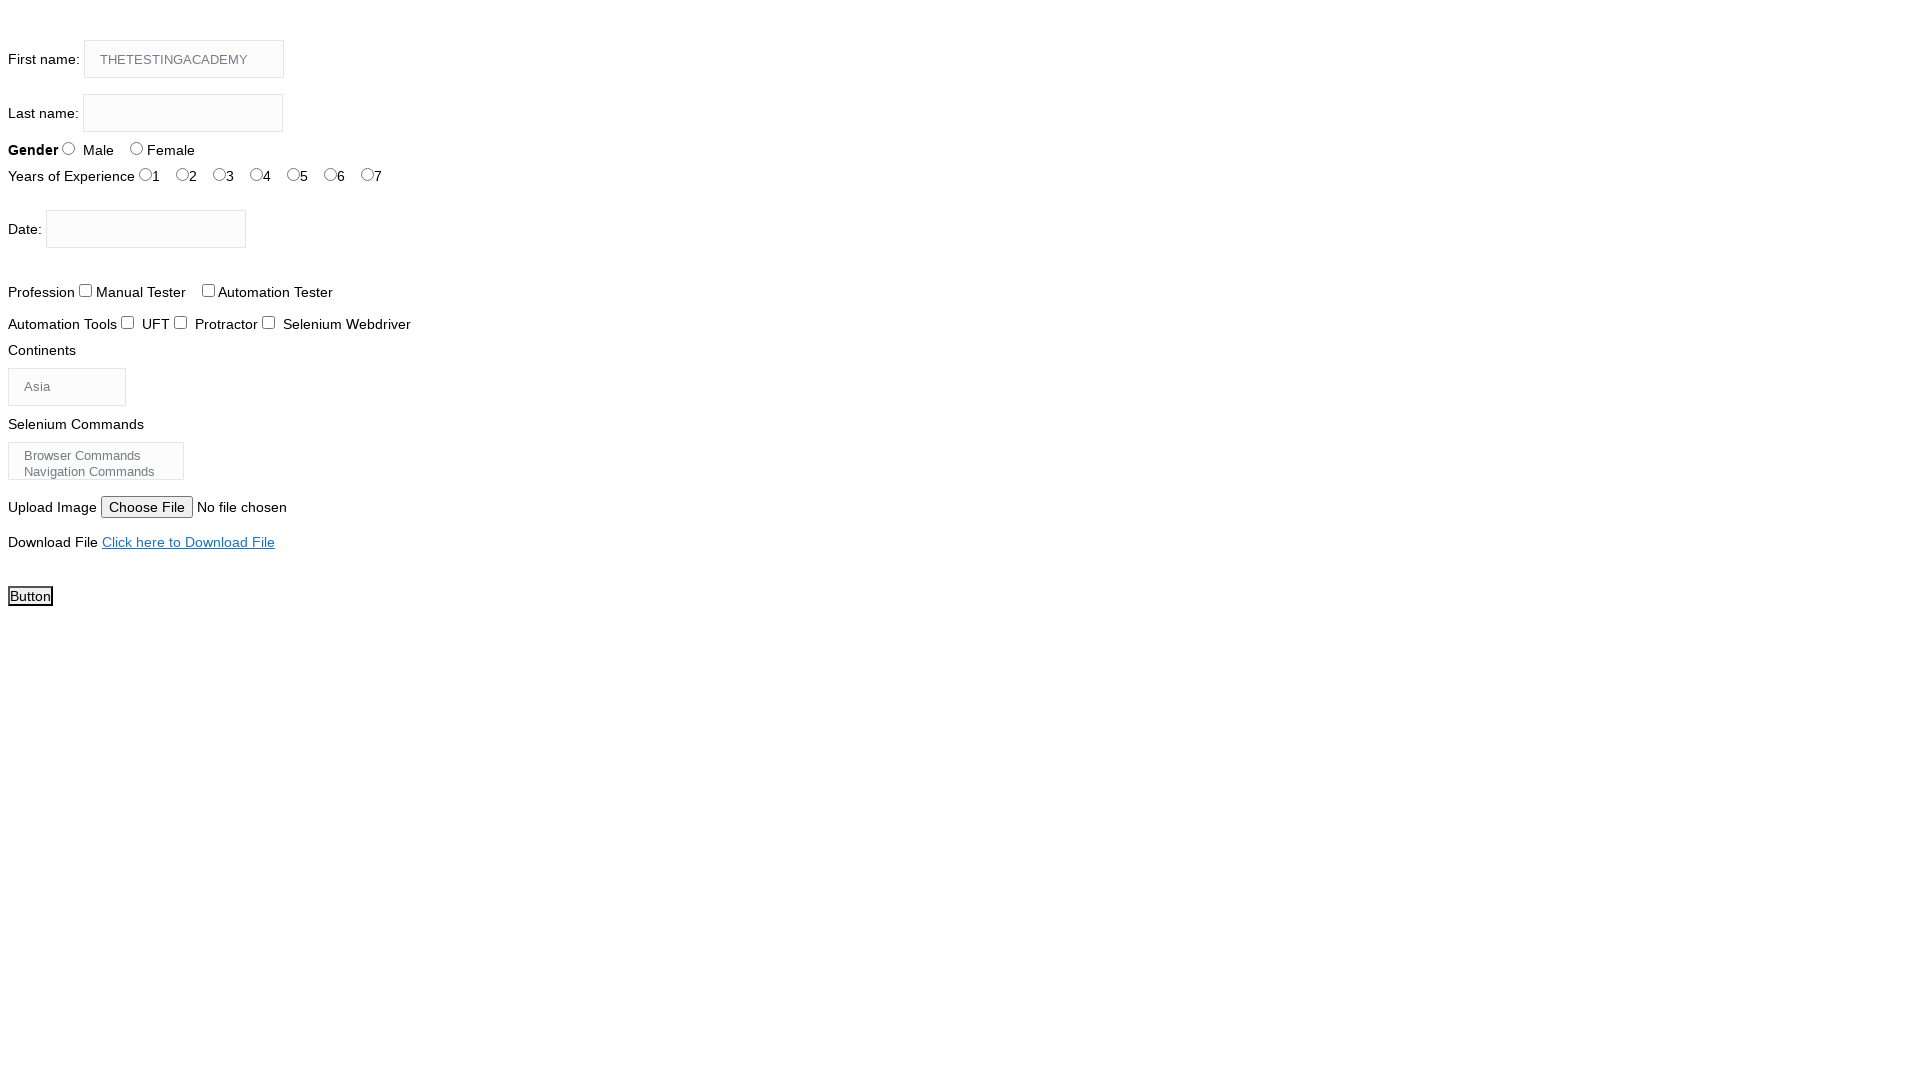

Right-clicked on download link to open context menu at (188, 542) on xpath=//a[contains(text(),'Click here to Download File')]
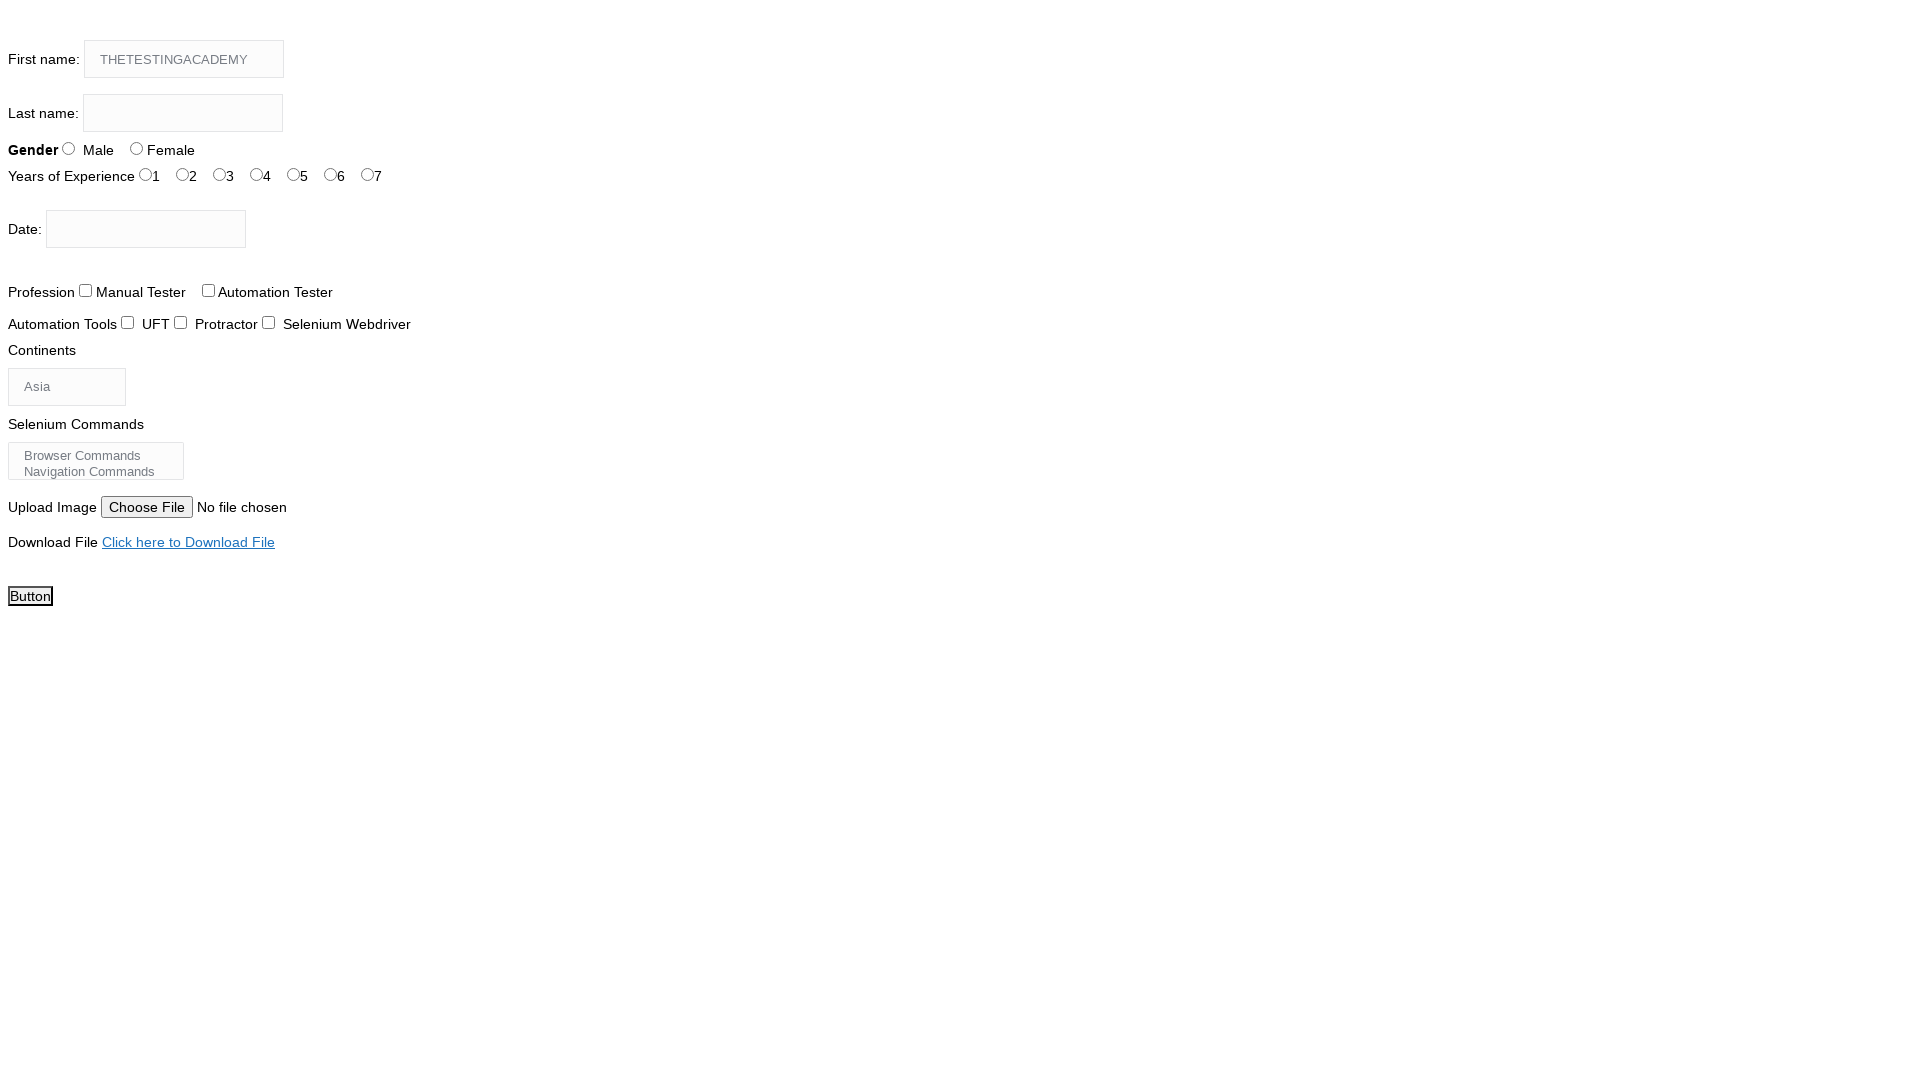

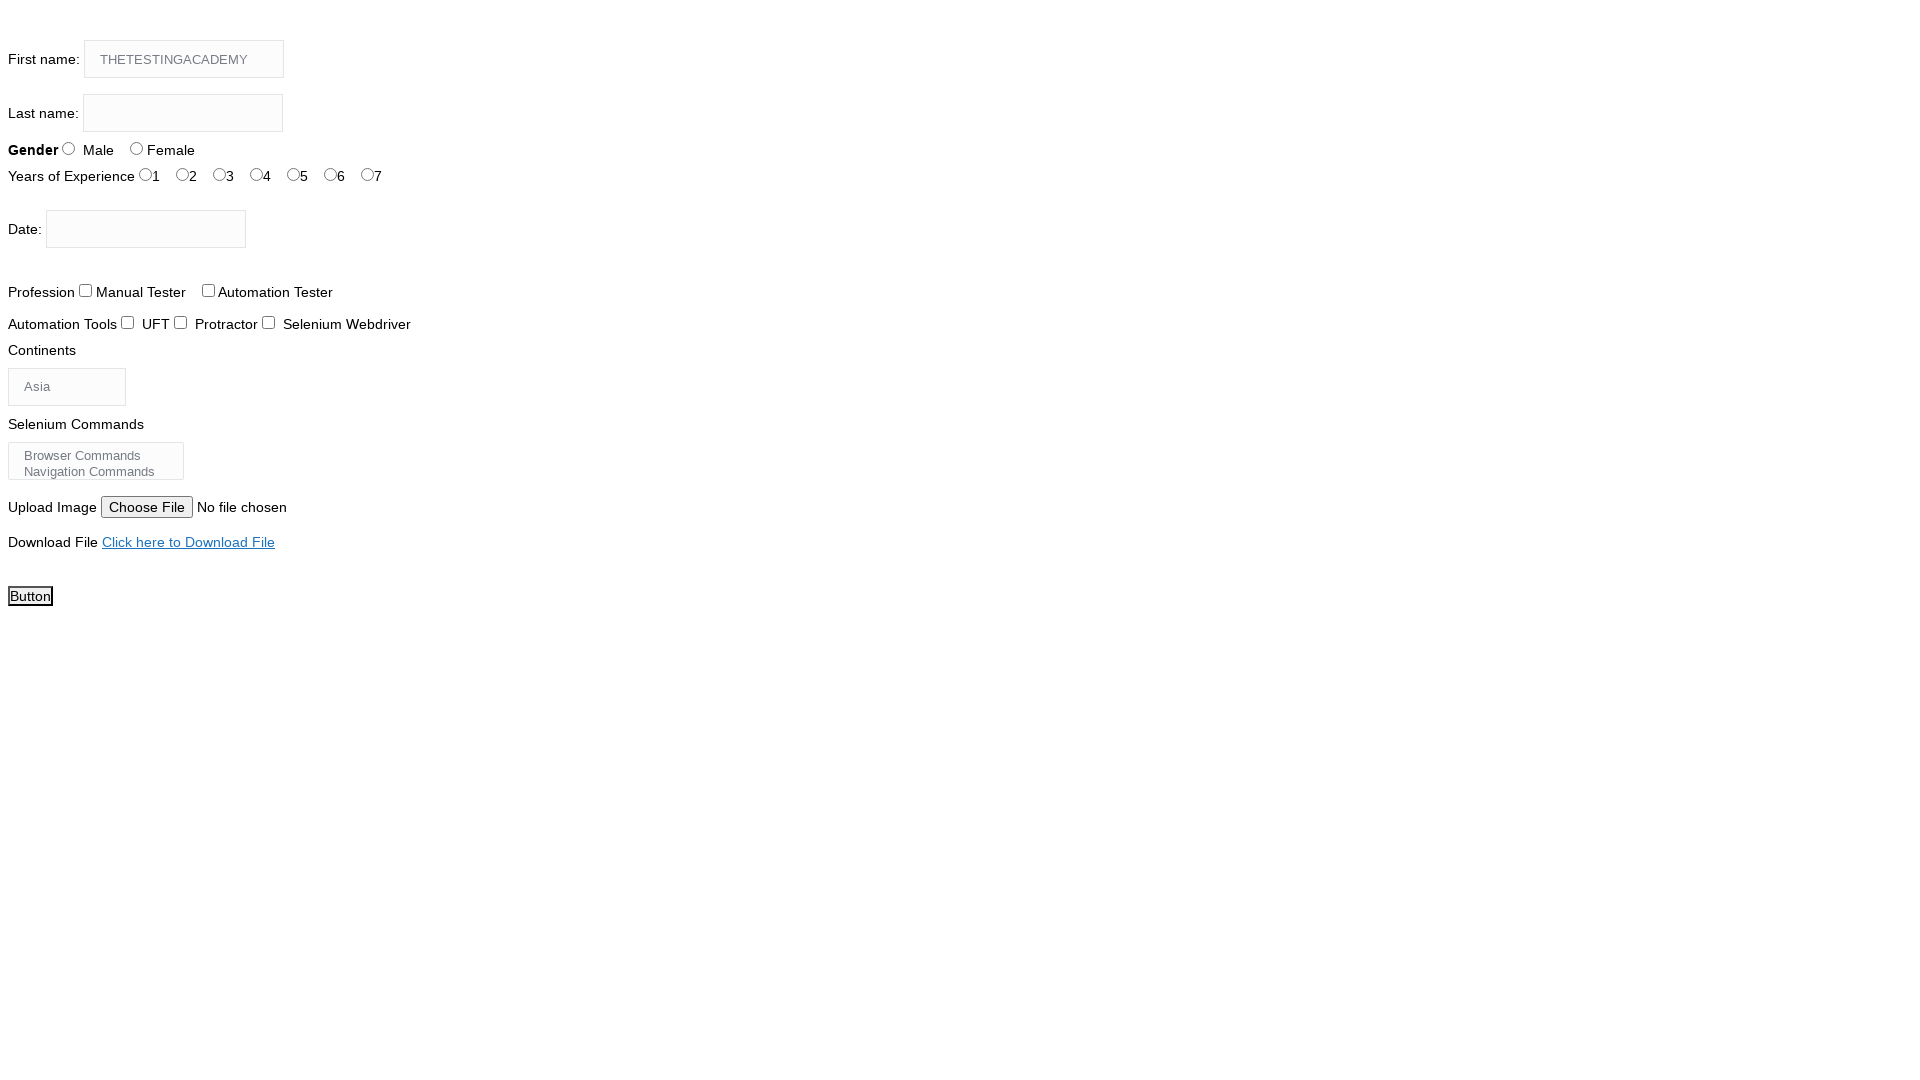